Tests vertical scrolling functionality by scrolling down the page incrementally using JavaScript, then scrolling back up to the original position.

Starting URL: https://www.actitime.com/license-agreement

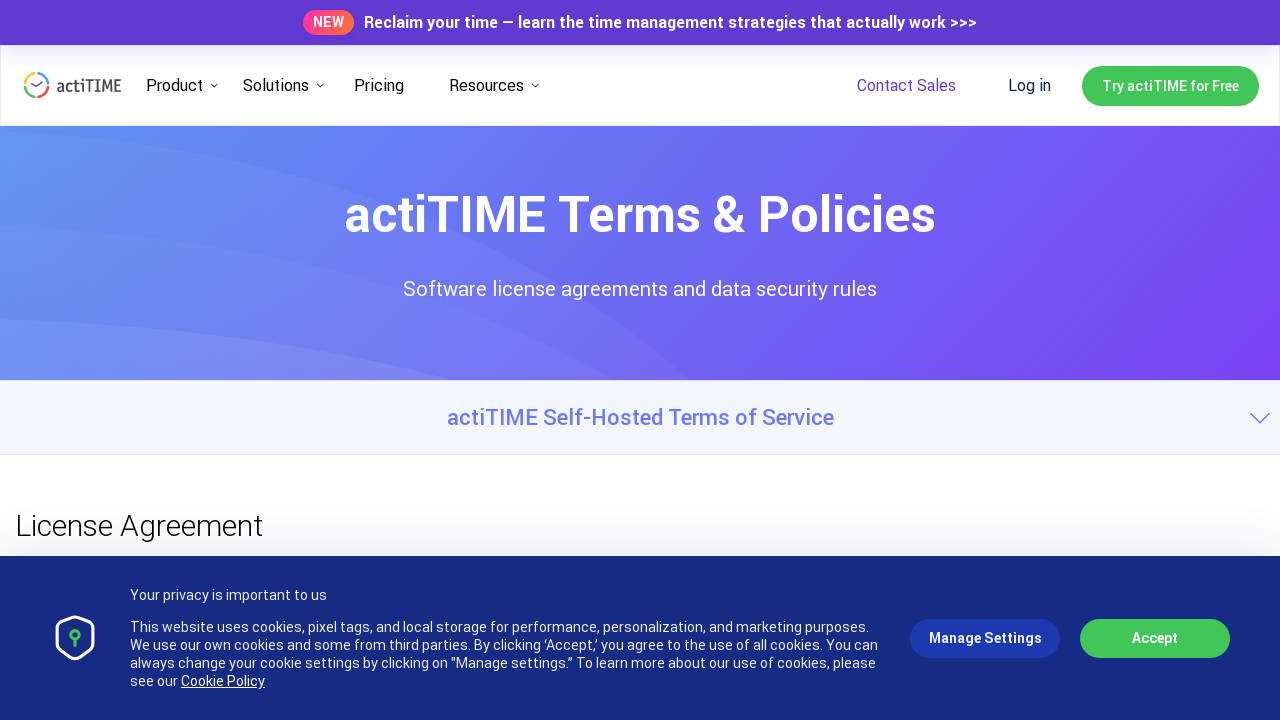

Scrolled down 200px using JavaScript (iteration 1/11)
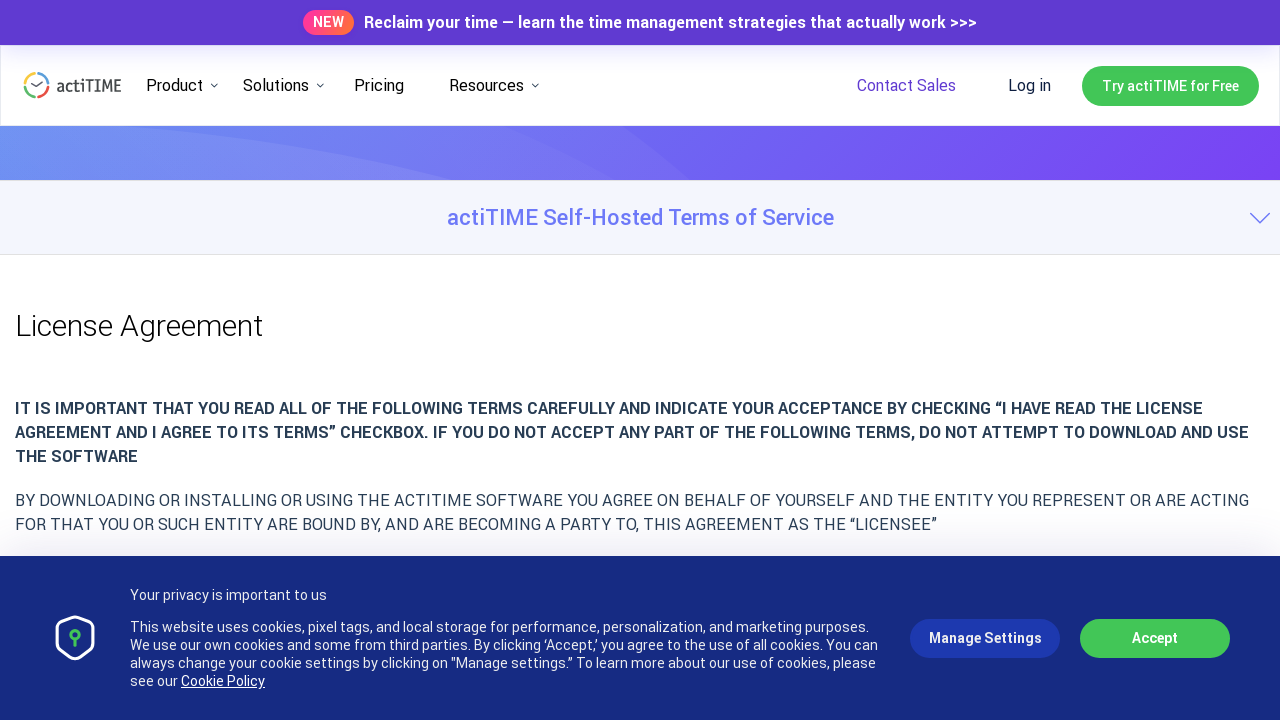

Waited 500ms after scroll down (iteration 1/11)
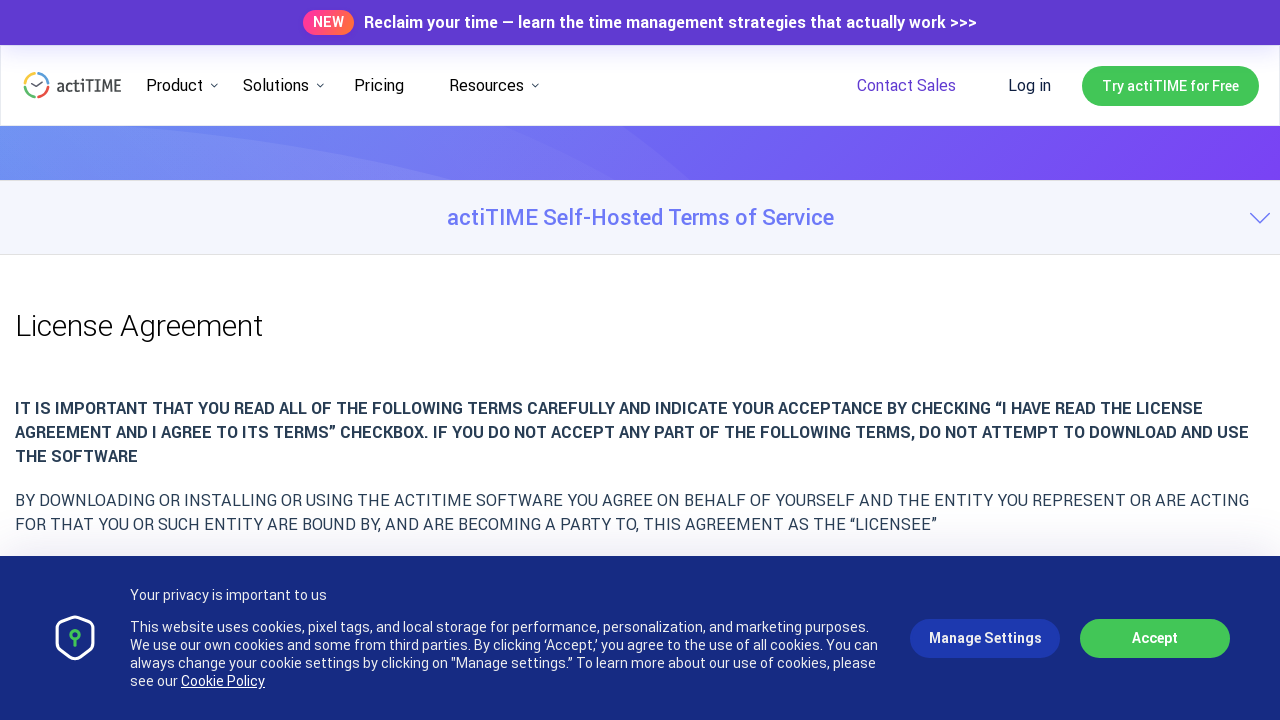

Scrolled down 200px using JavaScript (iteration 2/11)
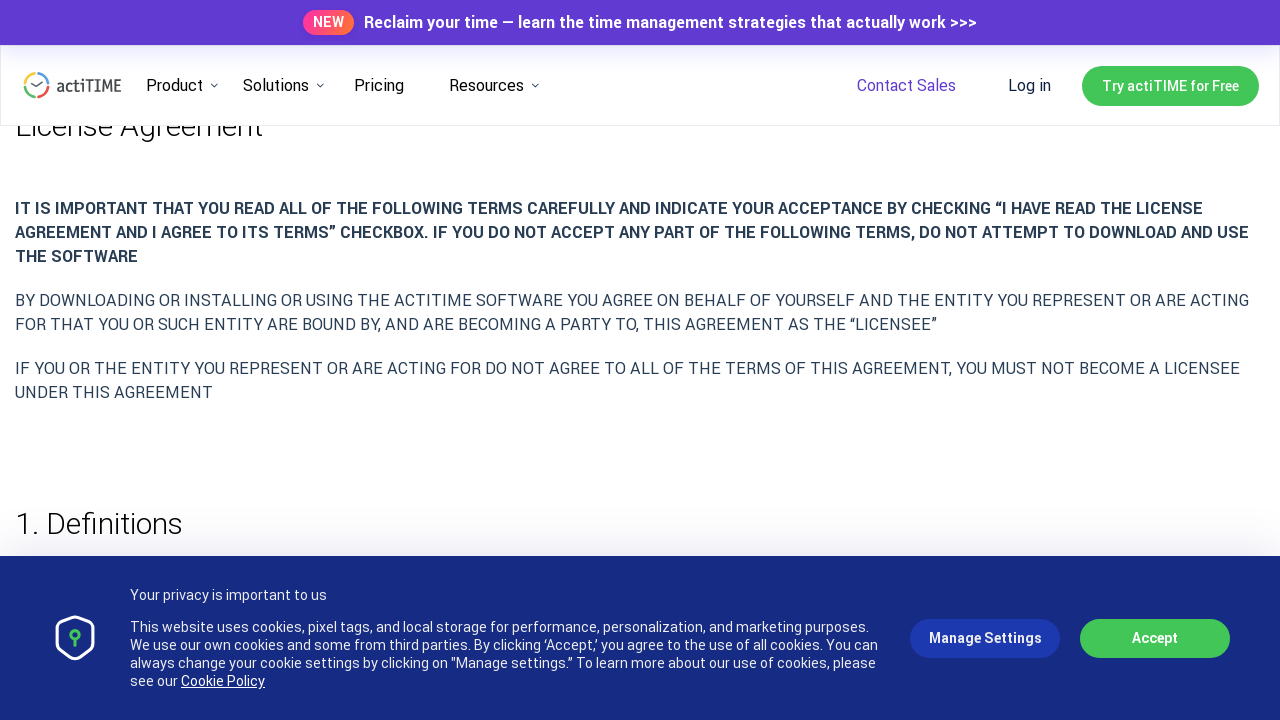

Waited 500ms after scroll down (iteration 2/11)
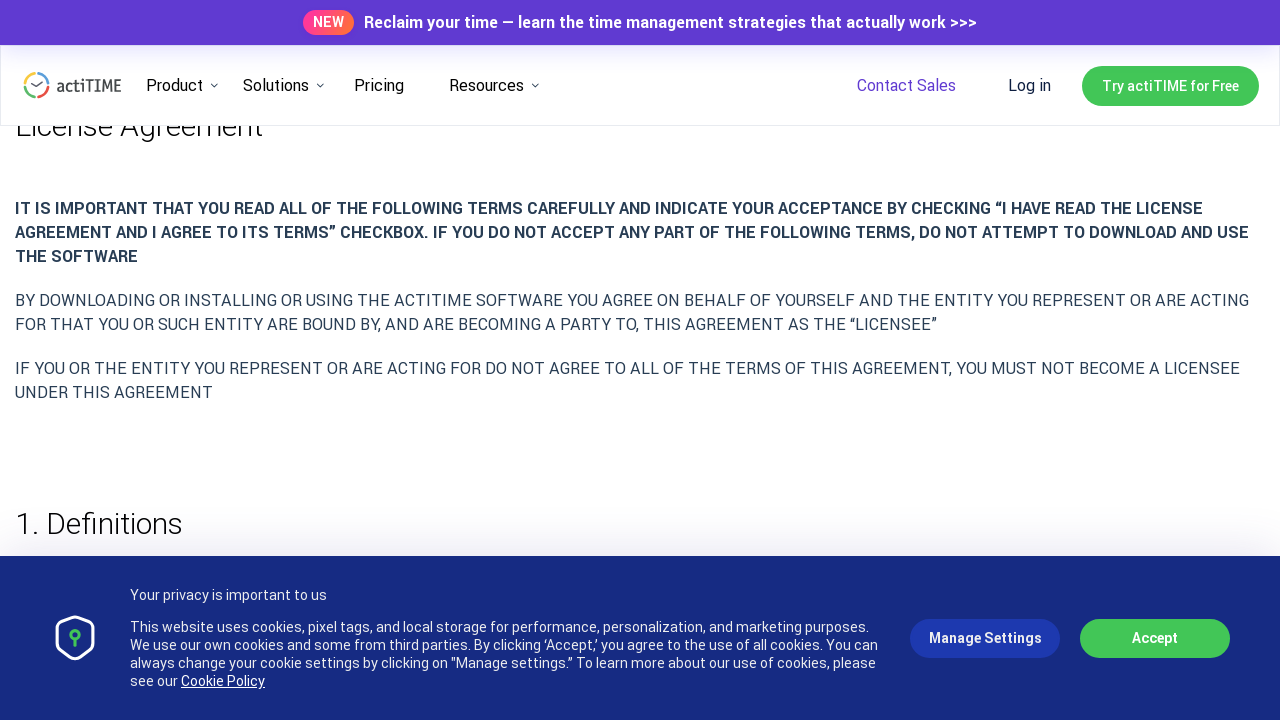

Scrolled down 200px using JavaScript (iteration 3/11)
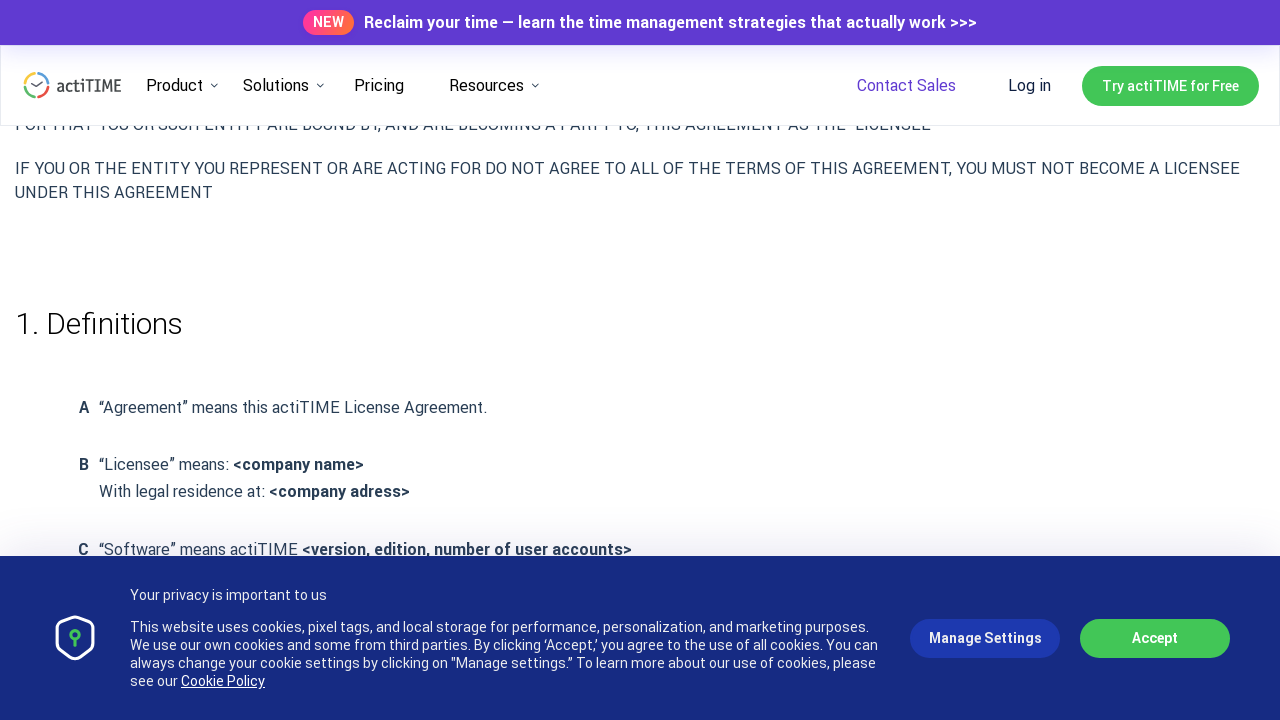

Waited 500ms after scroll down (iteration 3/11)
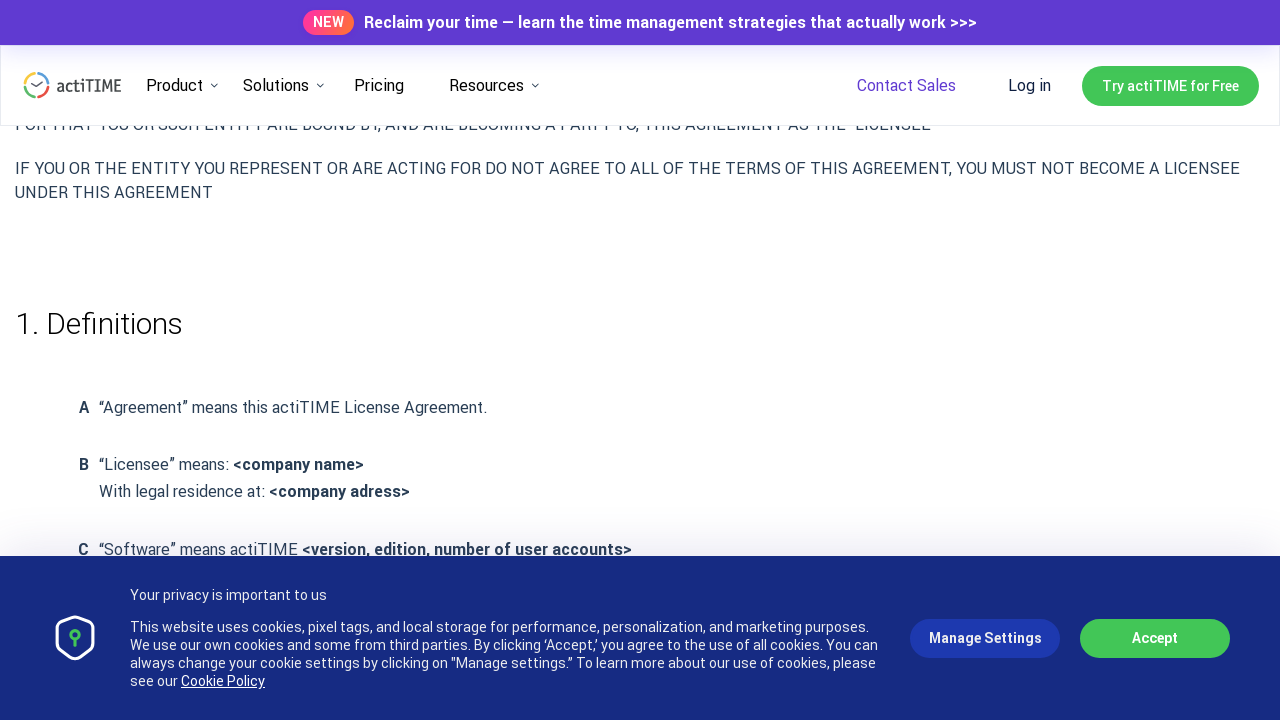

Scrolled down 200px using JavaScript (iteration 4/11)
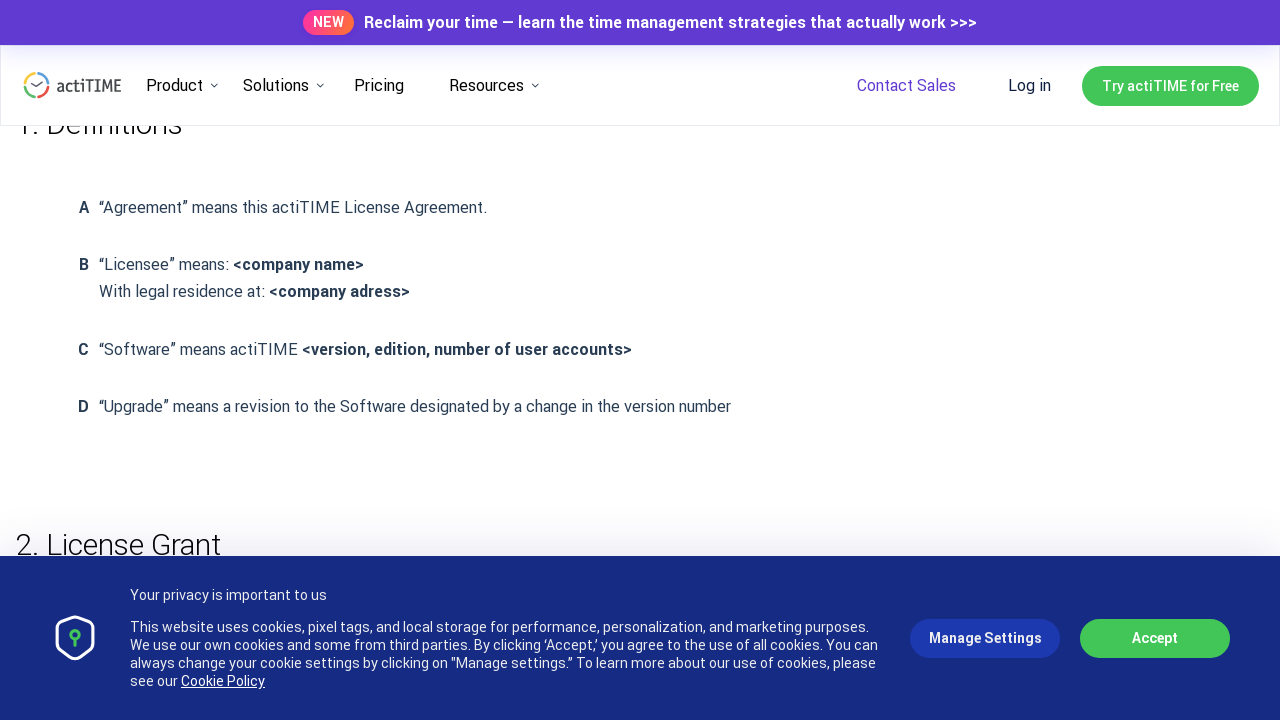

Waited 500ms after scroll down (iteration 4/11)
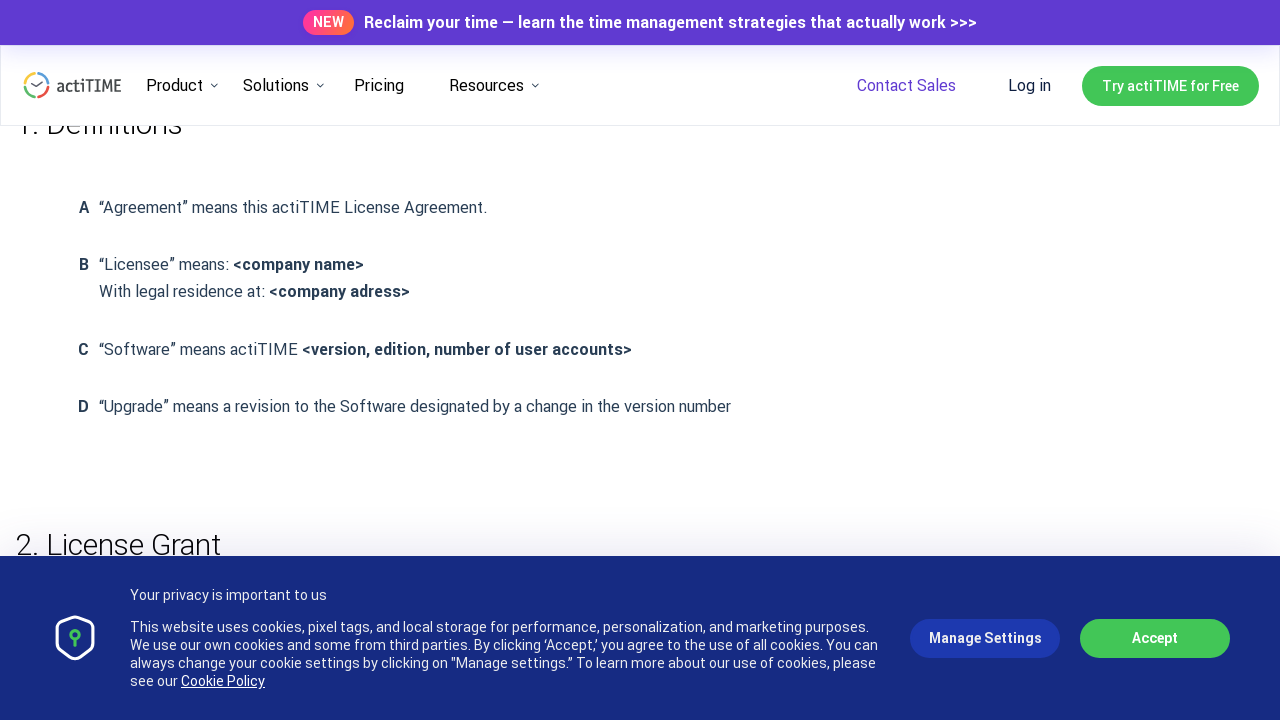

Scrolled down 200px using JavaScript (iteration 5/11)
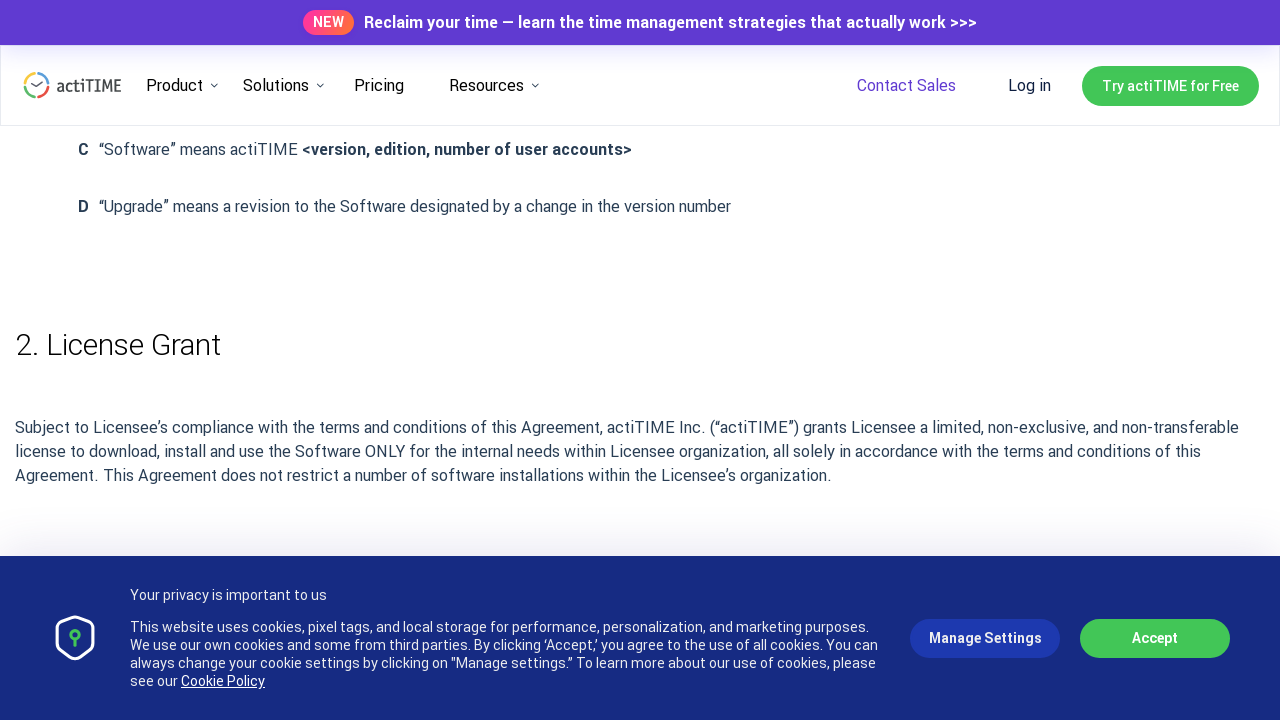

Waited 500ms after scroll down (iteration 5/11)
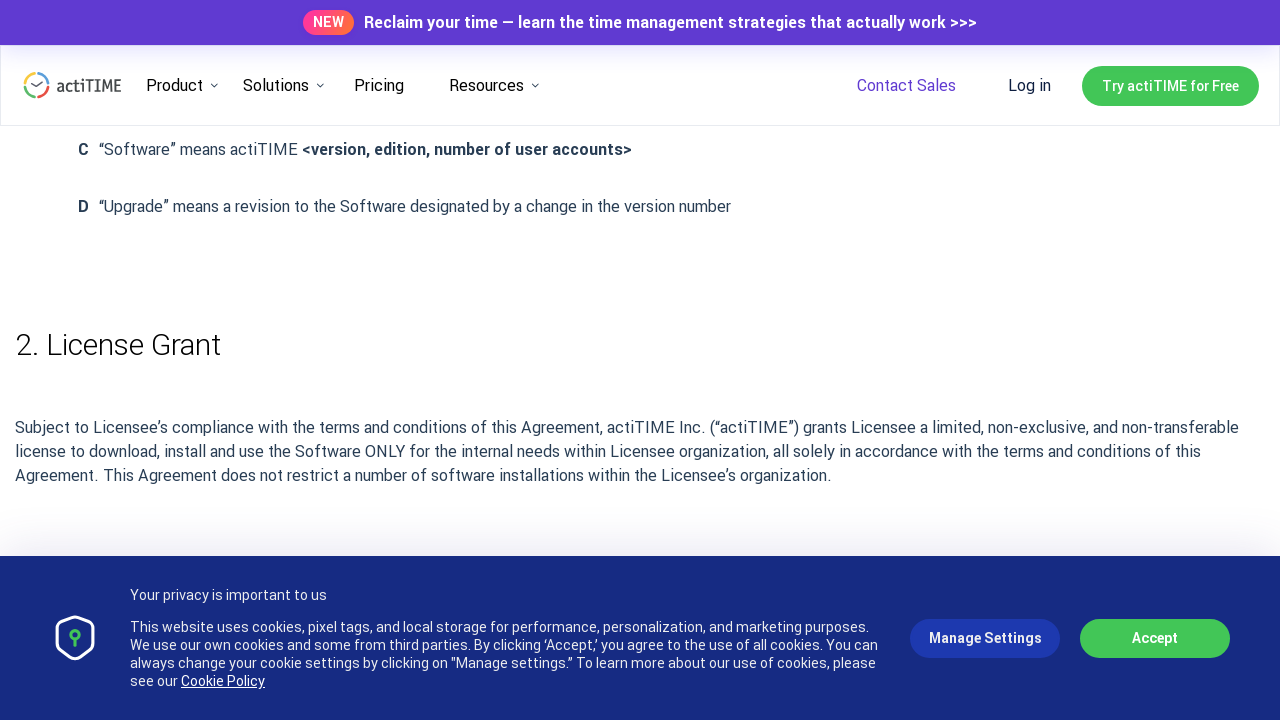

Scrolled down 200px using JavaScript (iteration 6/11)
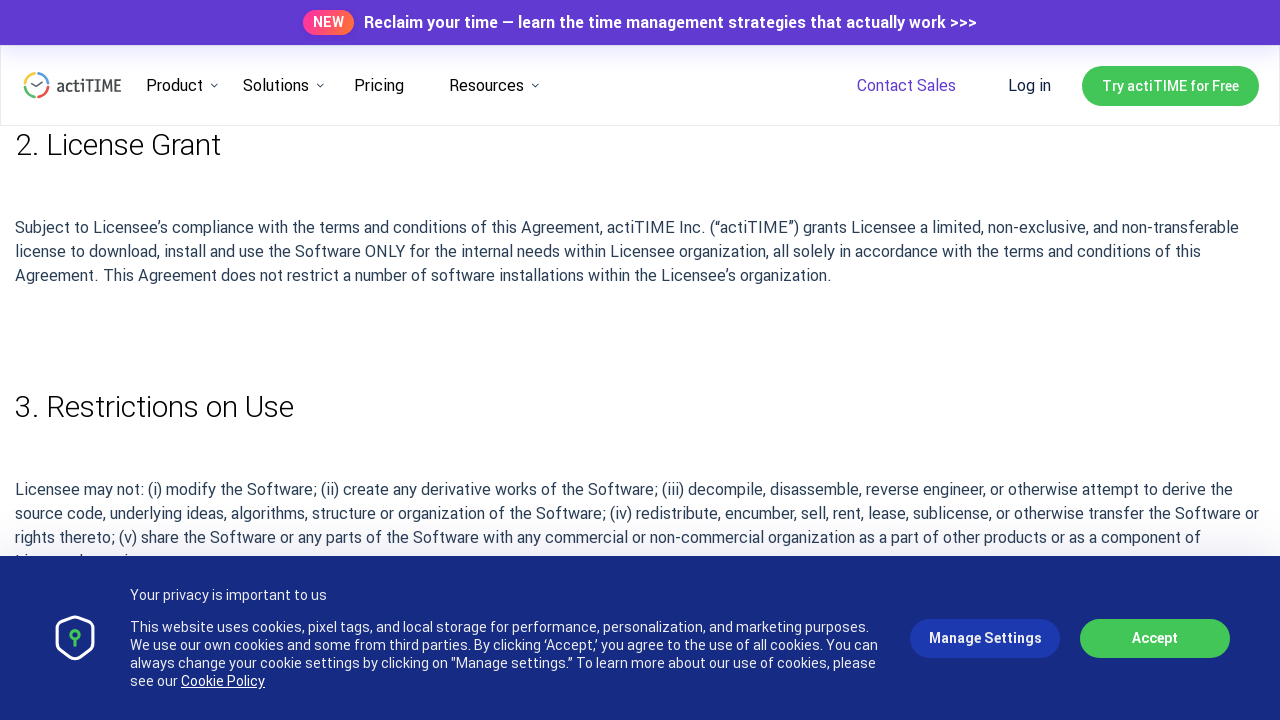

Waited 500ms after scroll down (iteration 6/11)
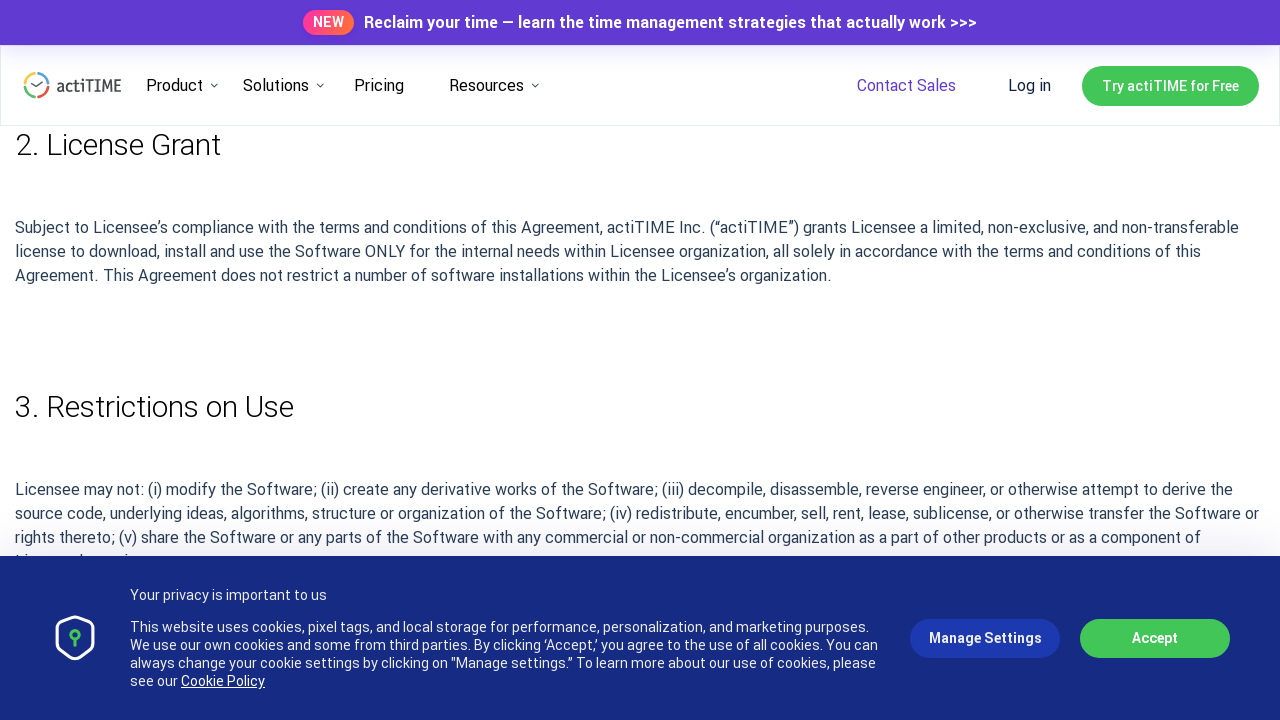

Scrolled down 200px using JavaScript (iteration 7/11)
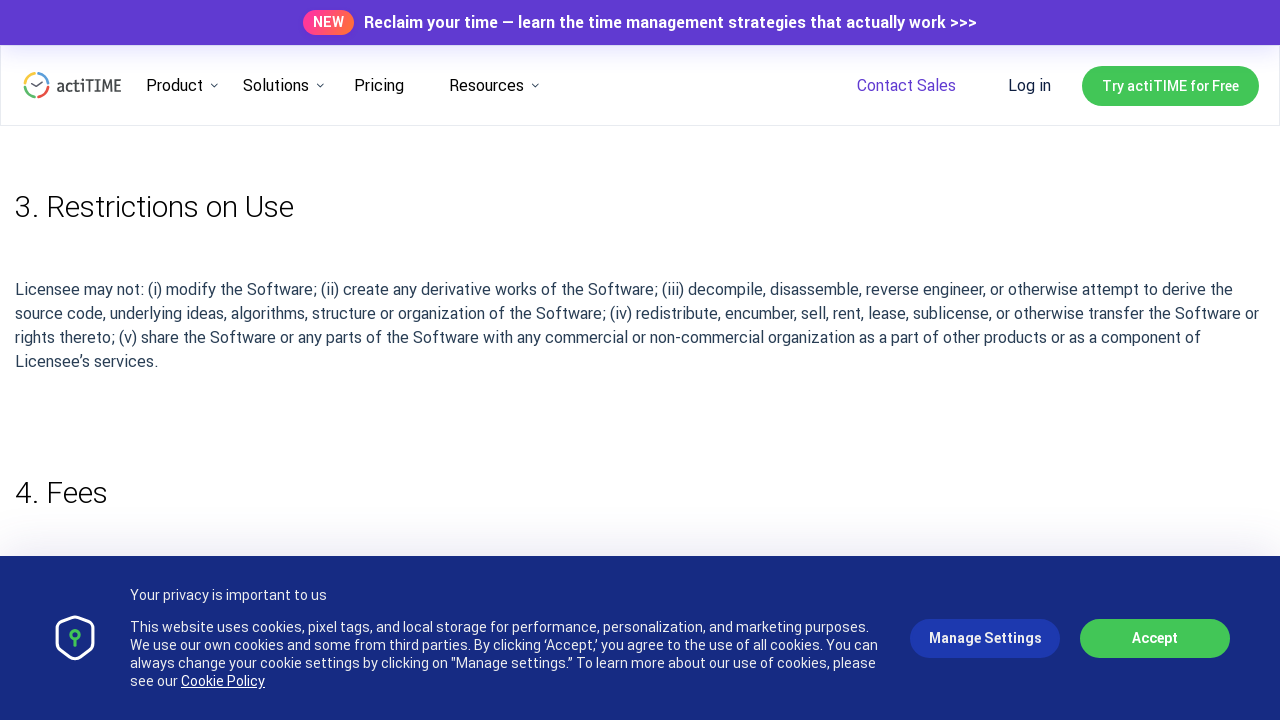

Waited 500ms after scroll down (iteration 7/11)
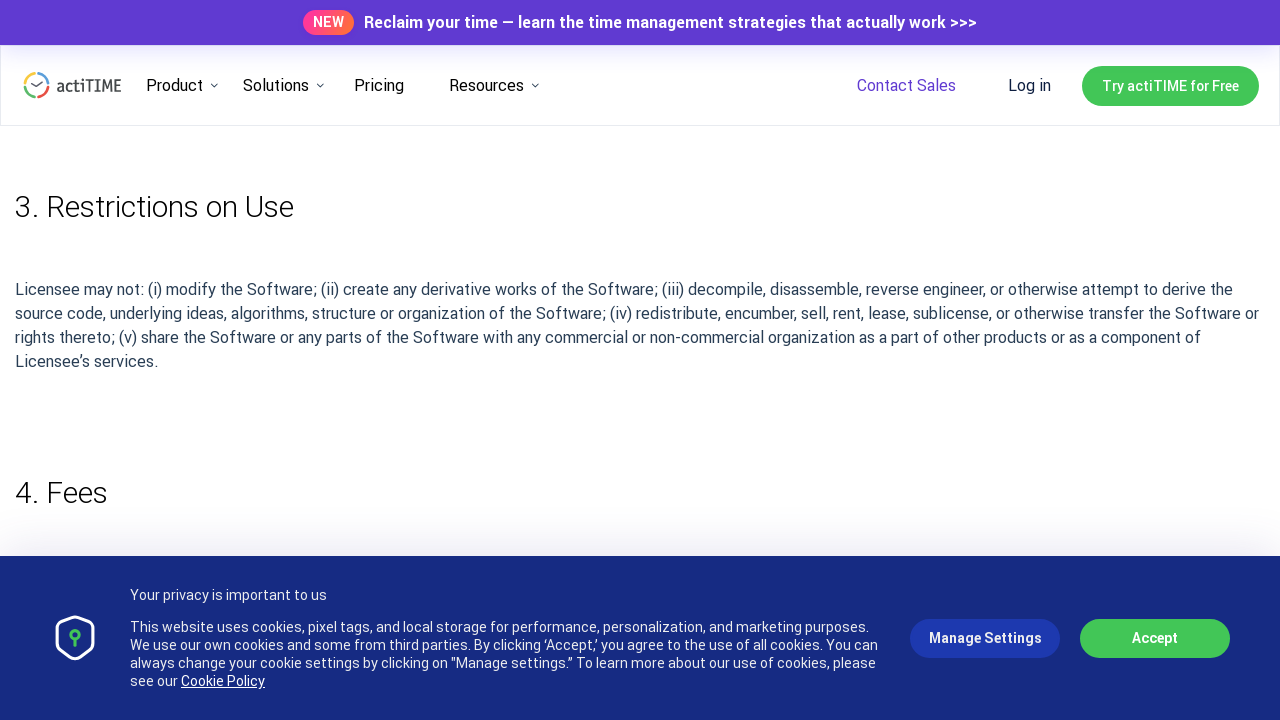

Scrolled down 200px using JavaScript (iteration 8/11)
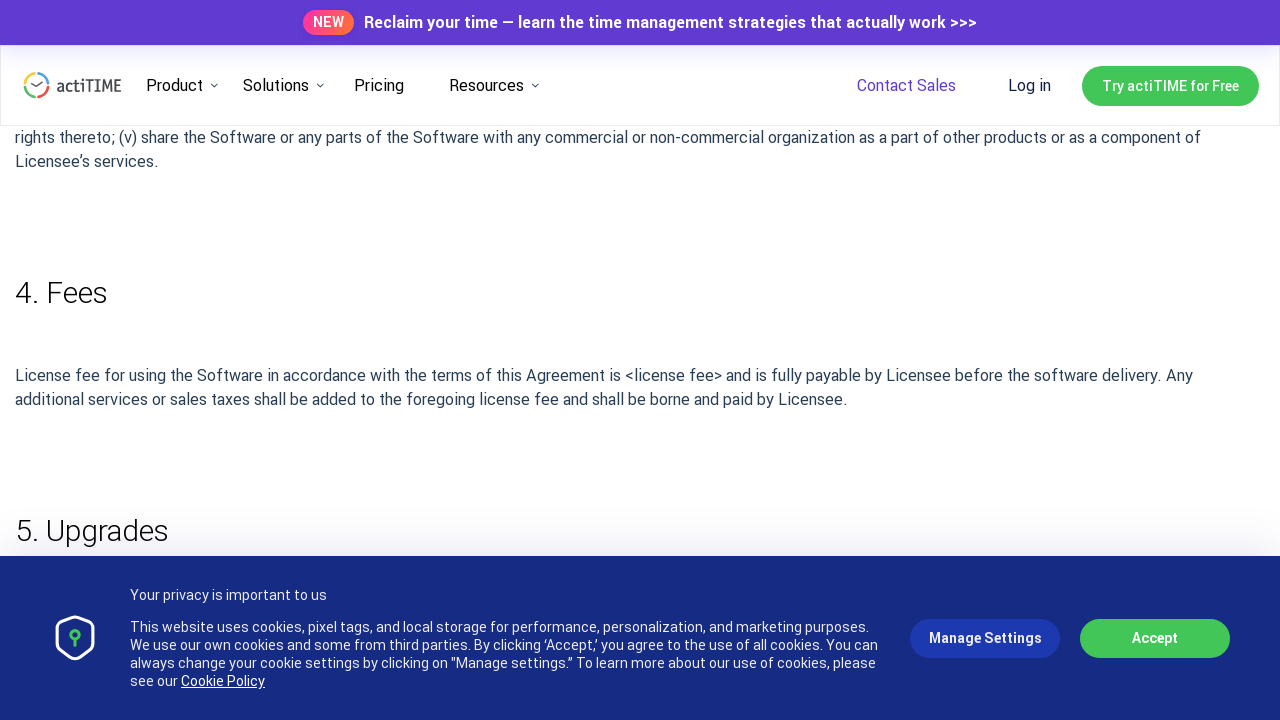

Waited 500ms after scroll down (iteration 8/11)
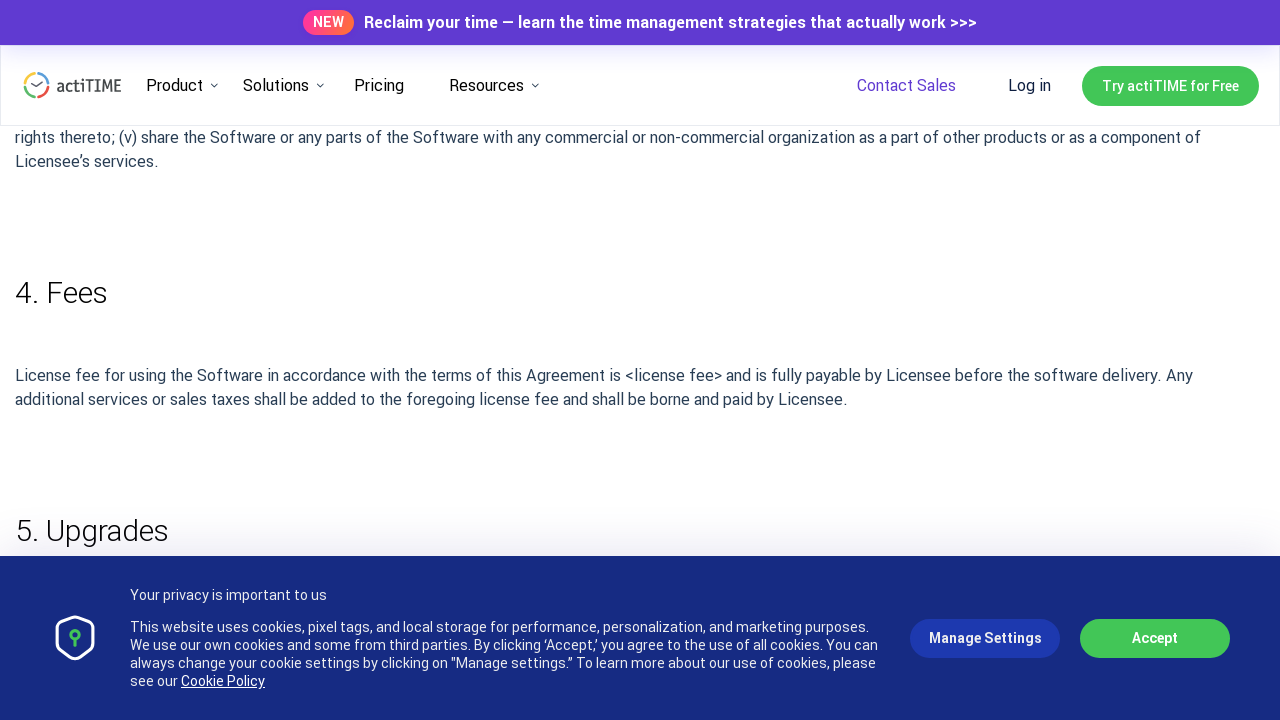

Scrolled down 200px using JavaScript (iteration 9/11)
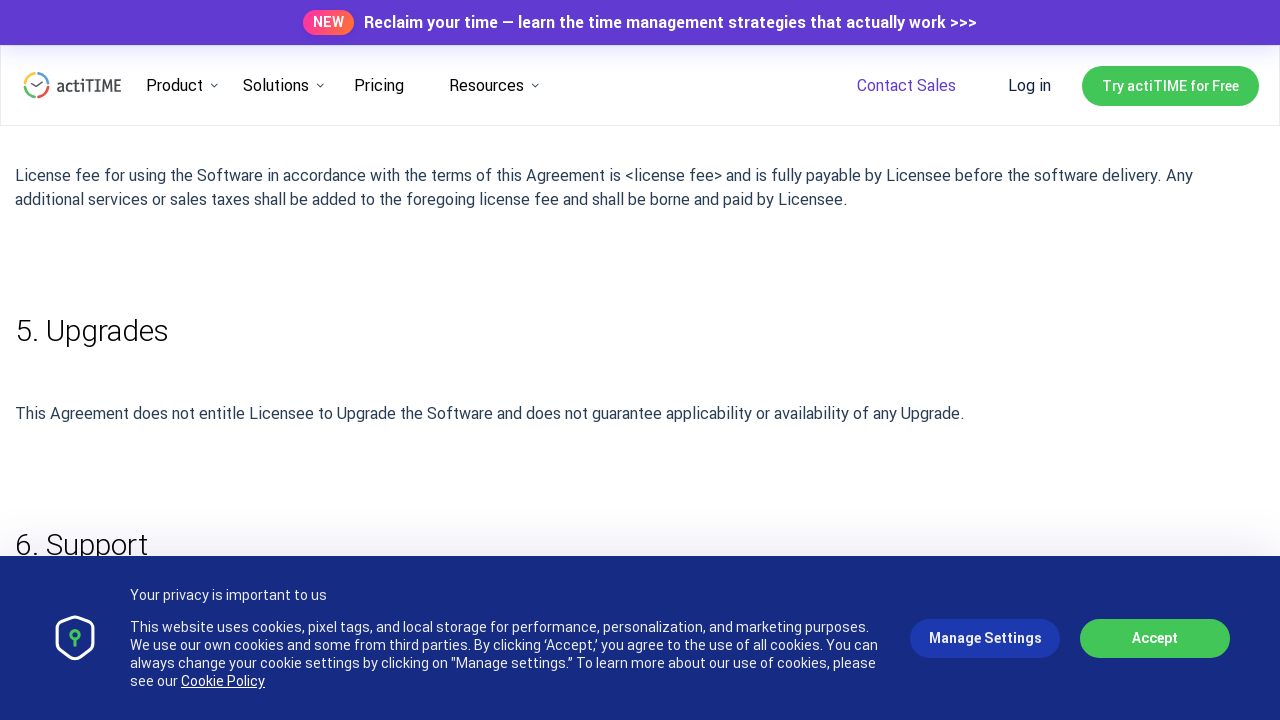

Waited 500ms after scroll down (iteration 9/11)
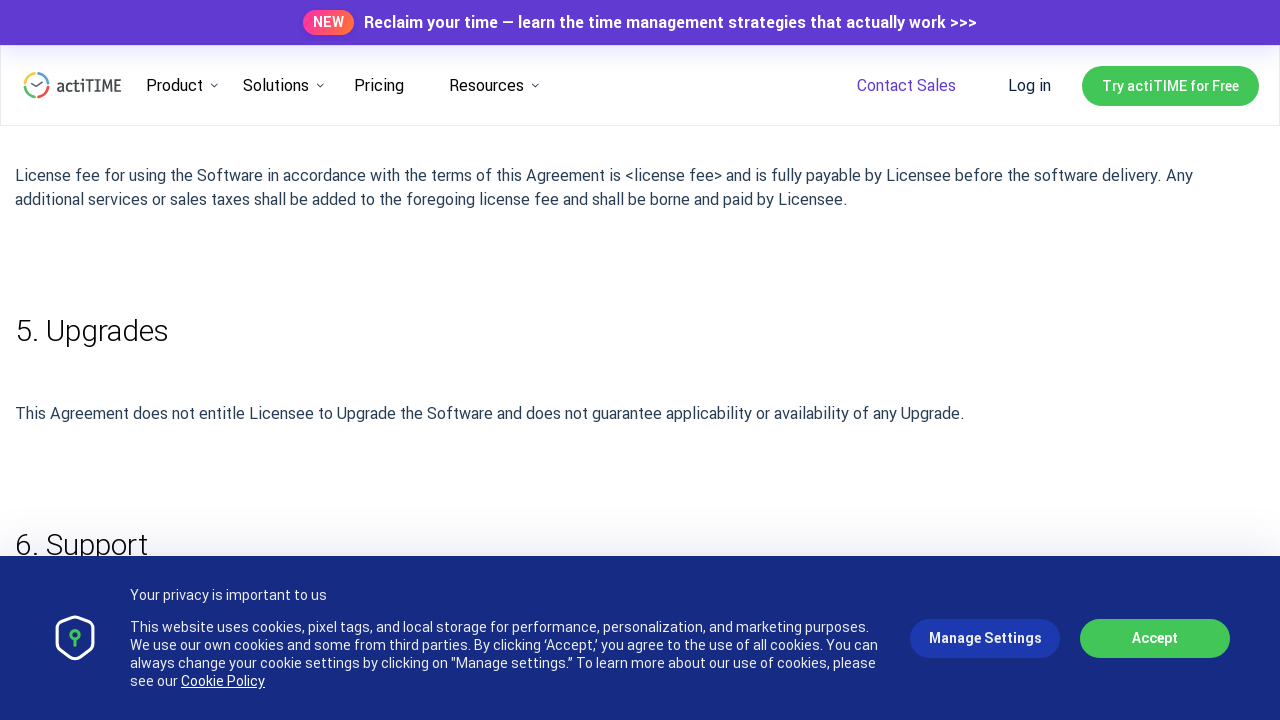

Scrolled down 200px using JavaScript (iteration 10/11)
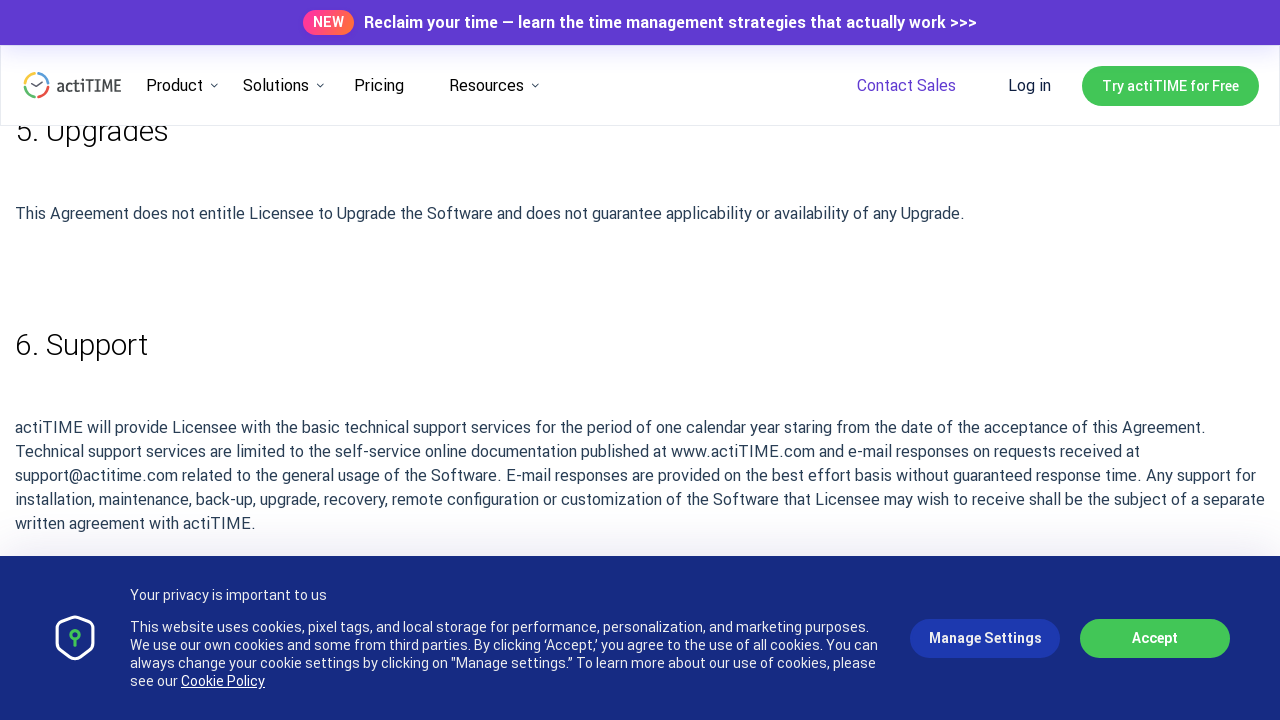

Waited 500ms after scroll down (iteration 10/11)
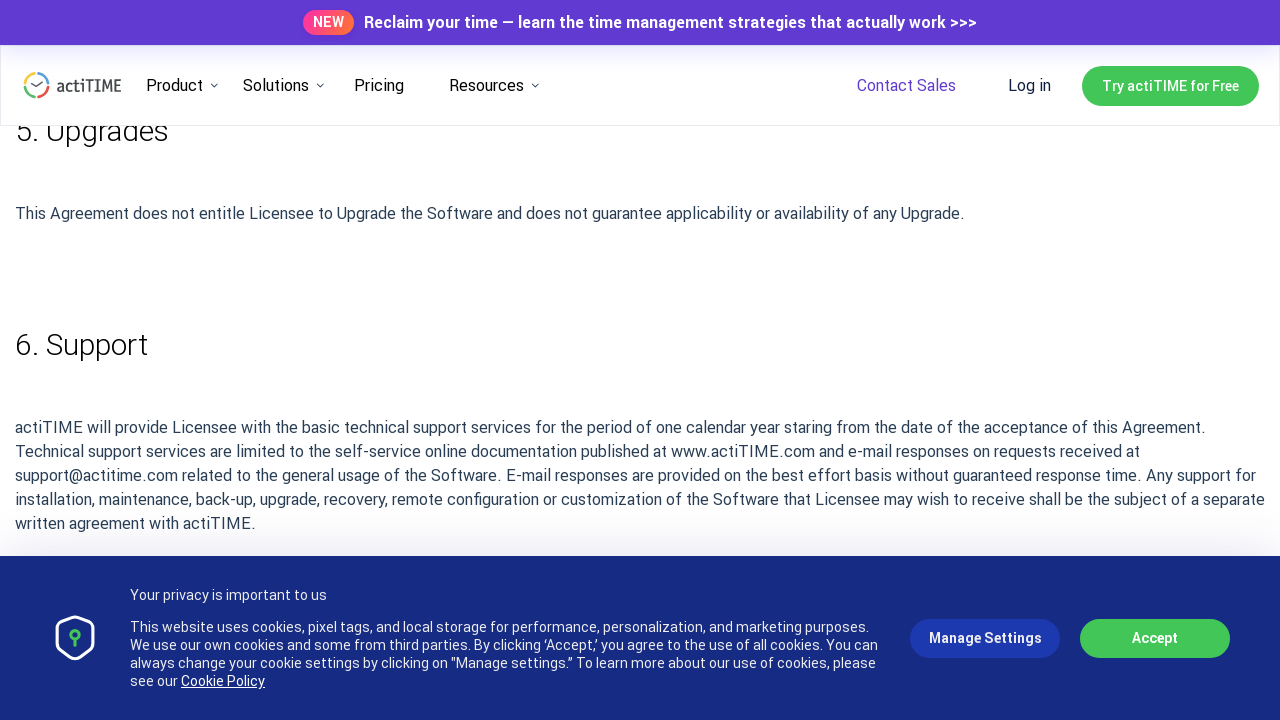

Scrolled down 200px using JavaScript (iteration 11/11)
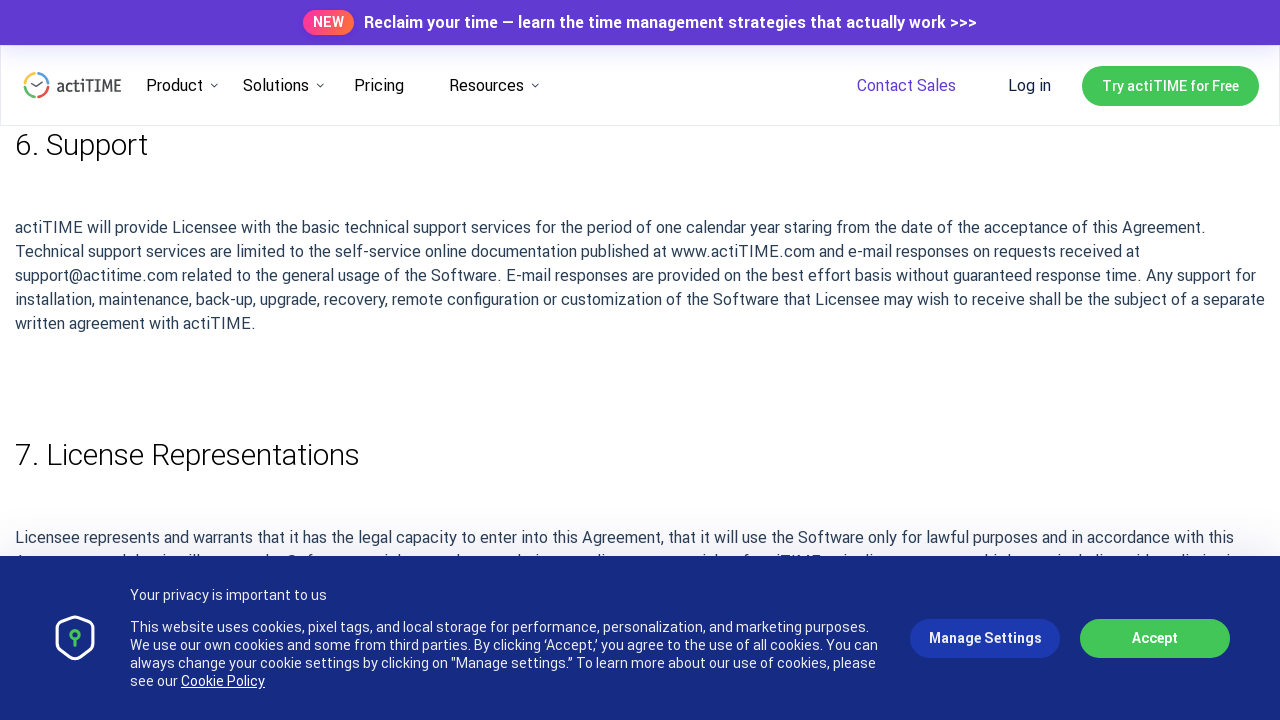

Waited 500ms after scroll down (iteration 11/11)
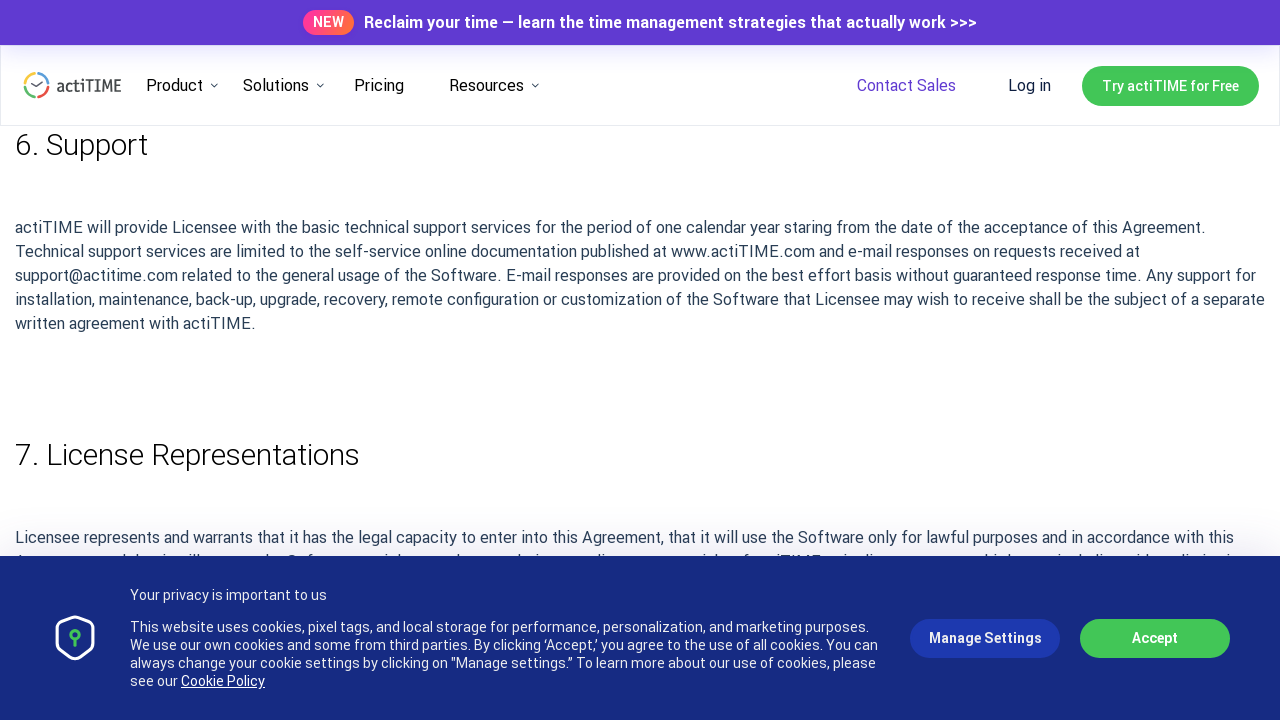

Scrolled up 200px using JavaScript (iteration 1/11)
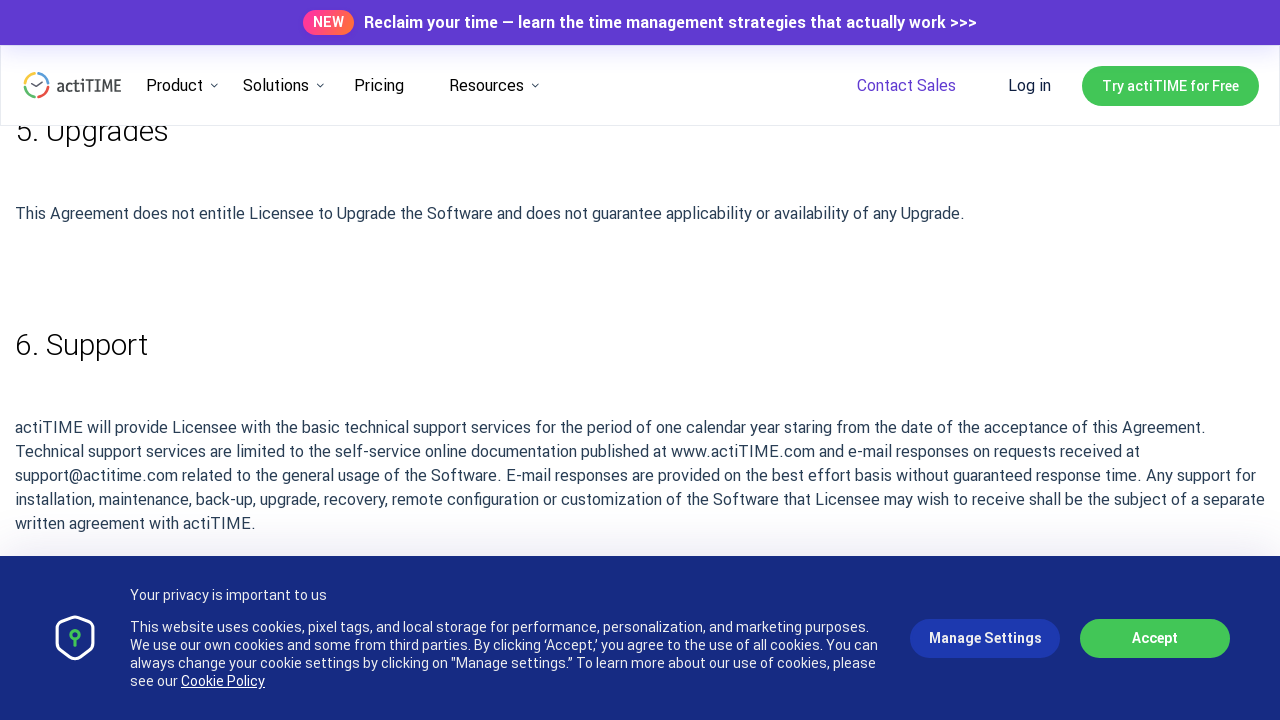

Waited 500ms after scroll up (iteration 1/11)
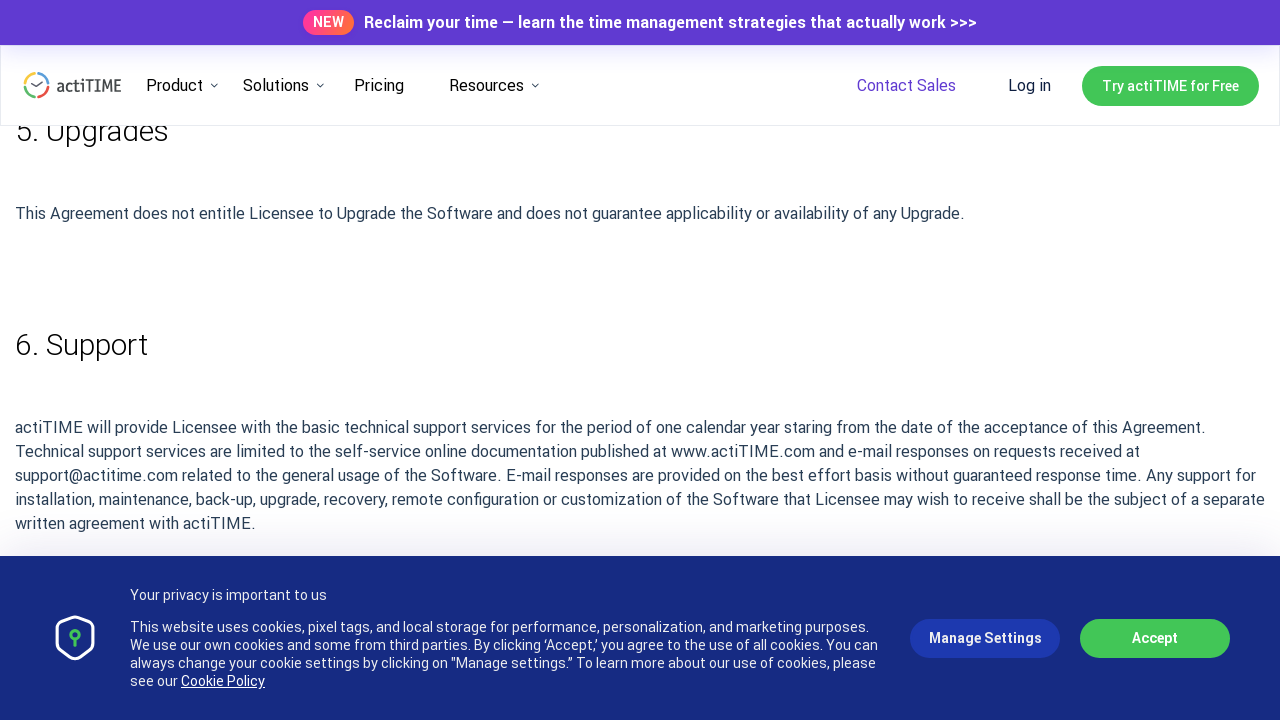

Scrolled up 200px using JavaScript (iteration 2/11)
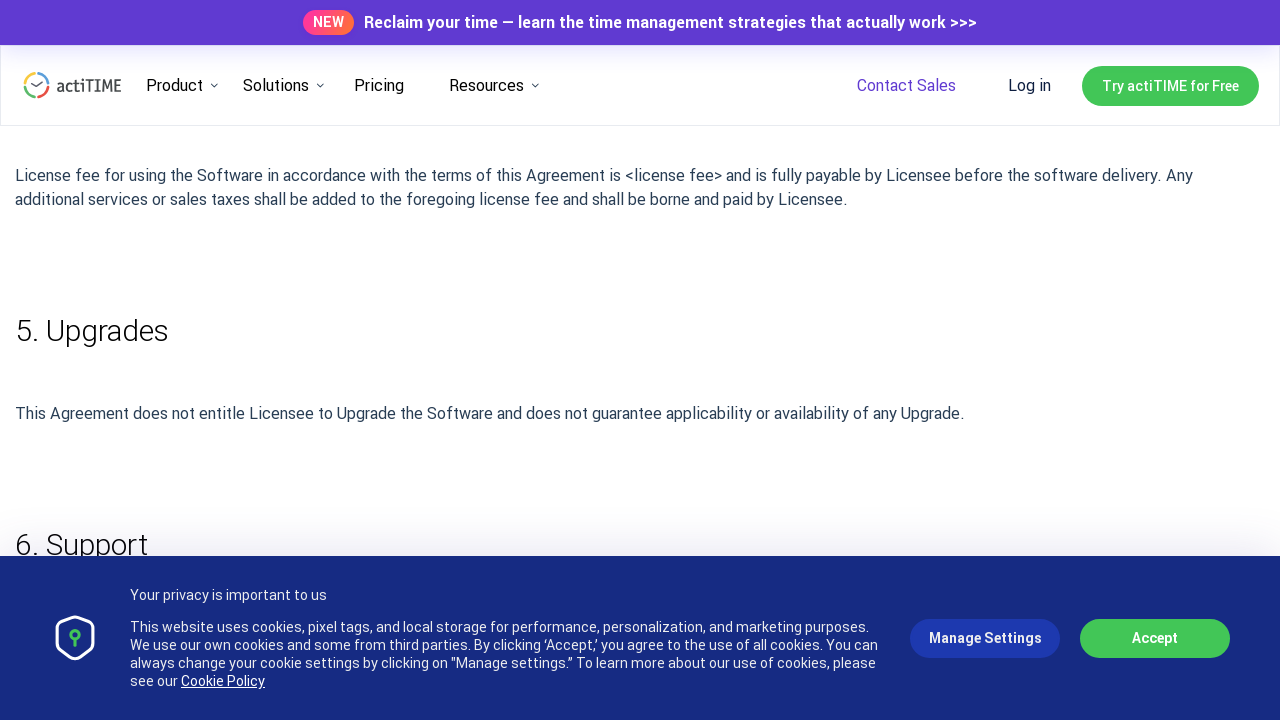

Waited 500ms after scroll up (iteration 2/11)
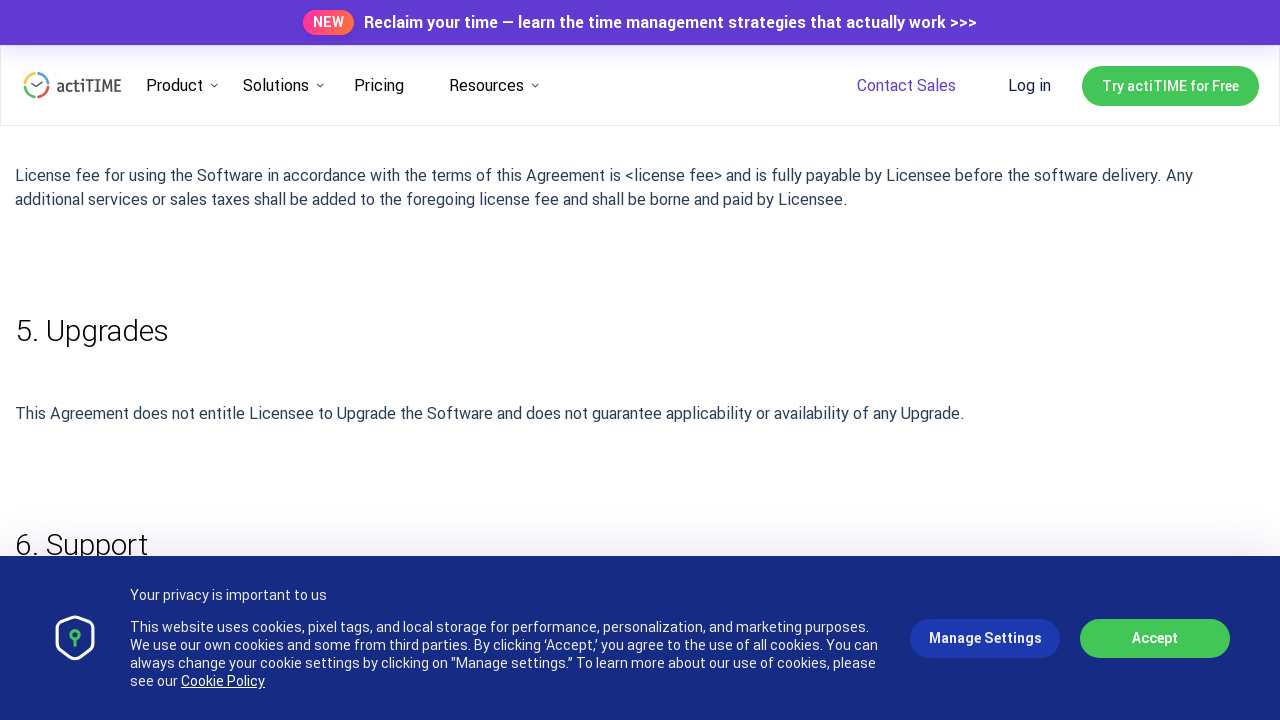

Scrolled up 200px using JavaScript (iteration 3/11)
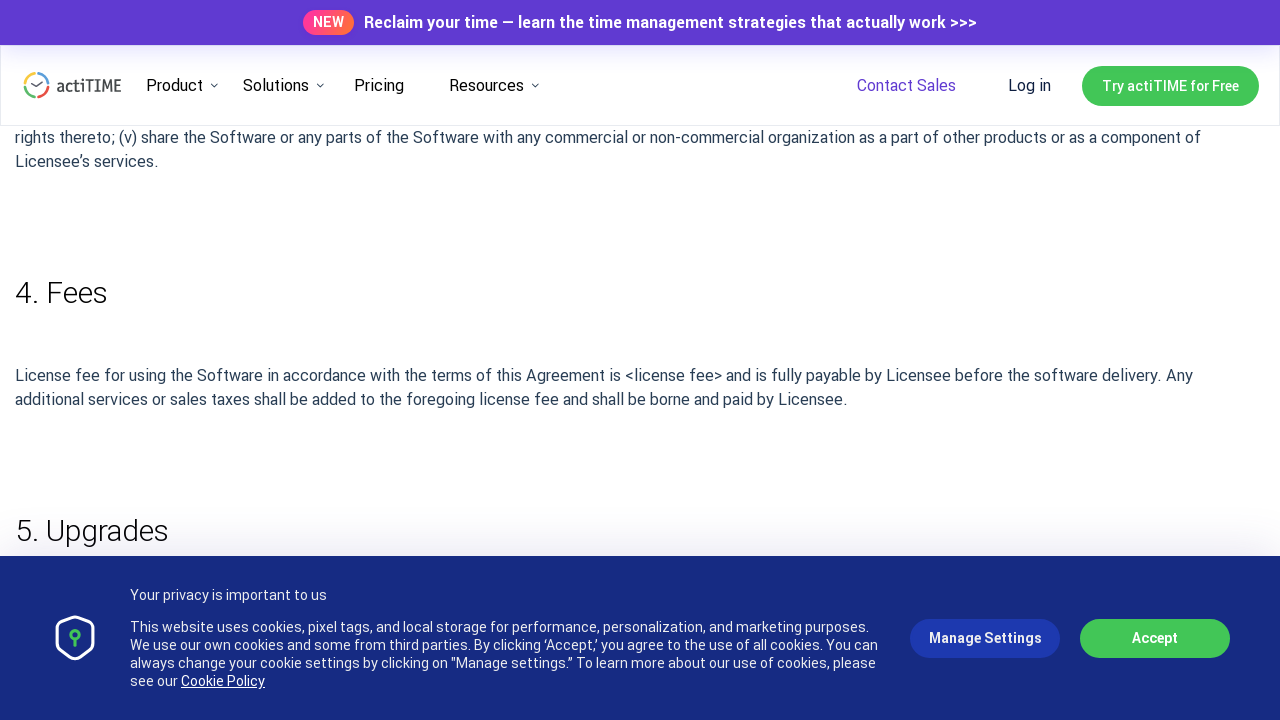

Waited 500ms after scroll up (iteration 3/11)
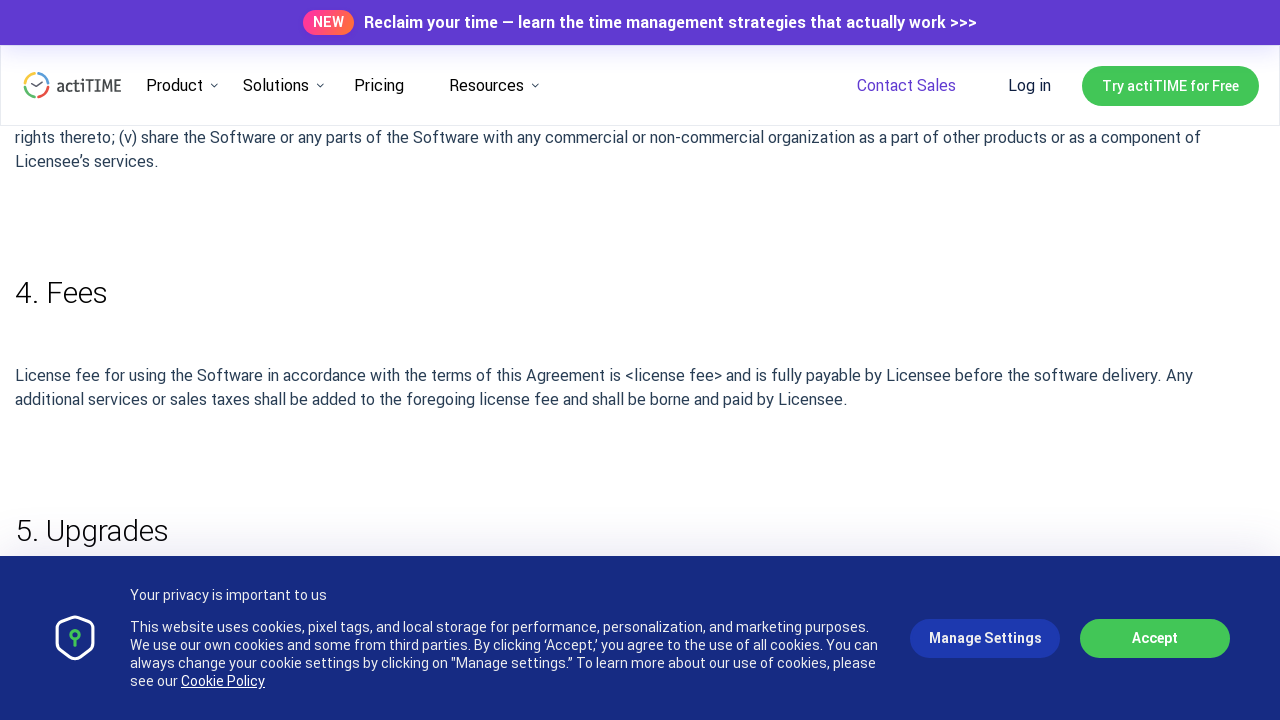

Scrolled up 200px using JavaScript (iteration 4/11)
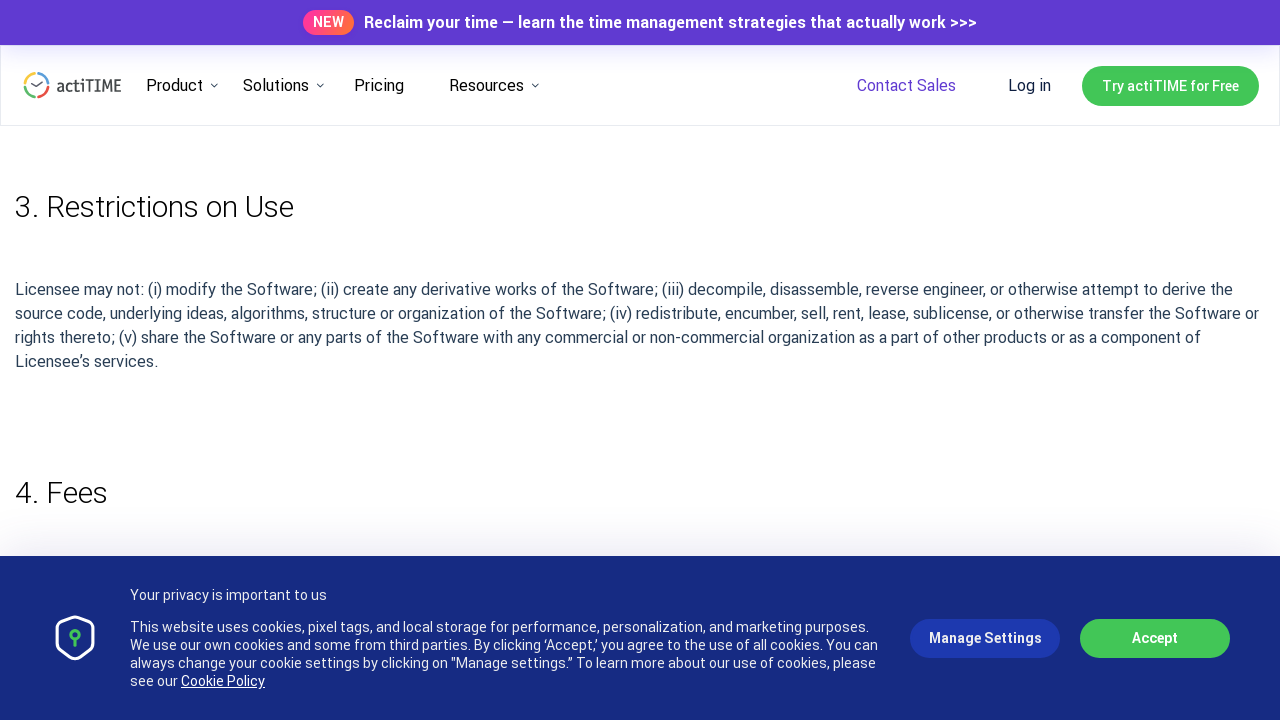

Waited 500ms after scroll up (iteration 4/11)
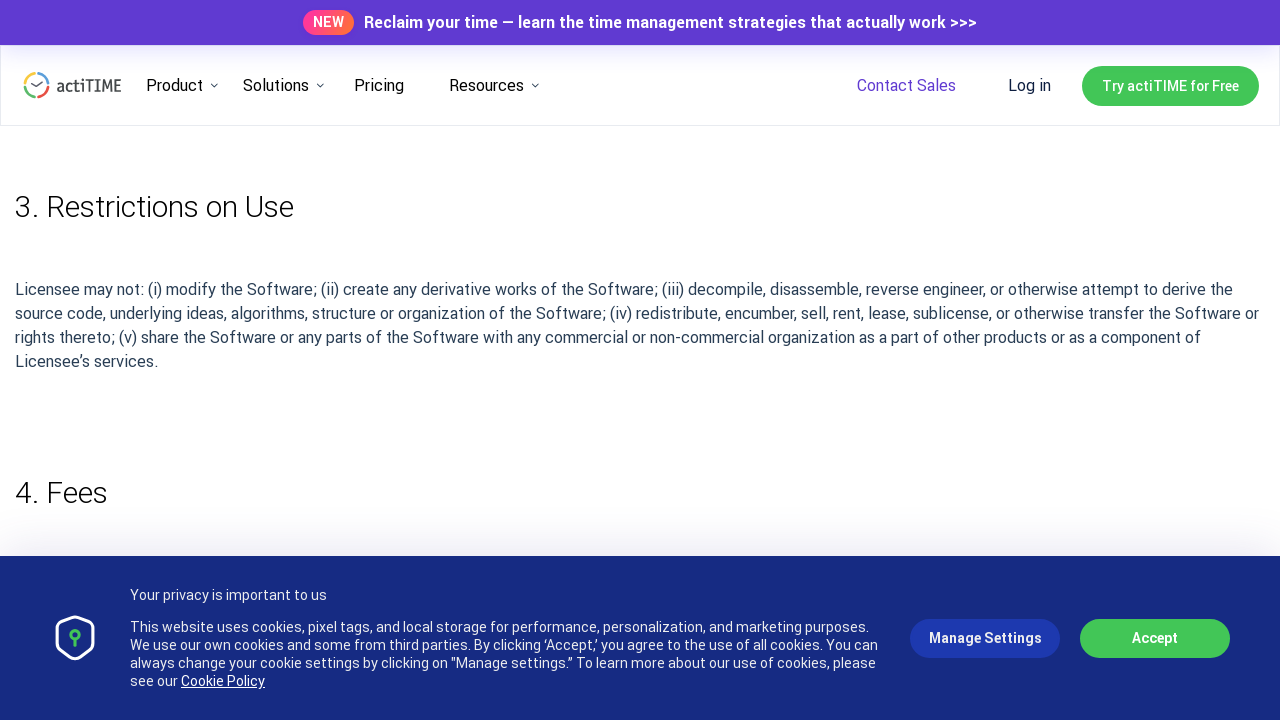

Scrolled up 200px using JavaScript (iteration 5/11)
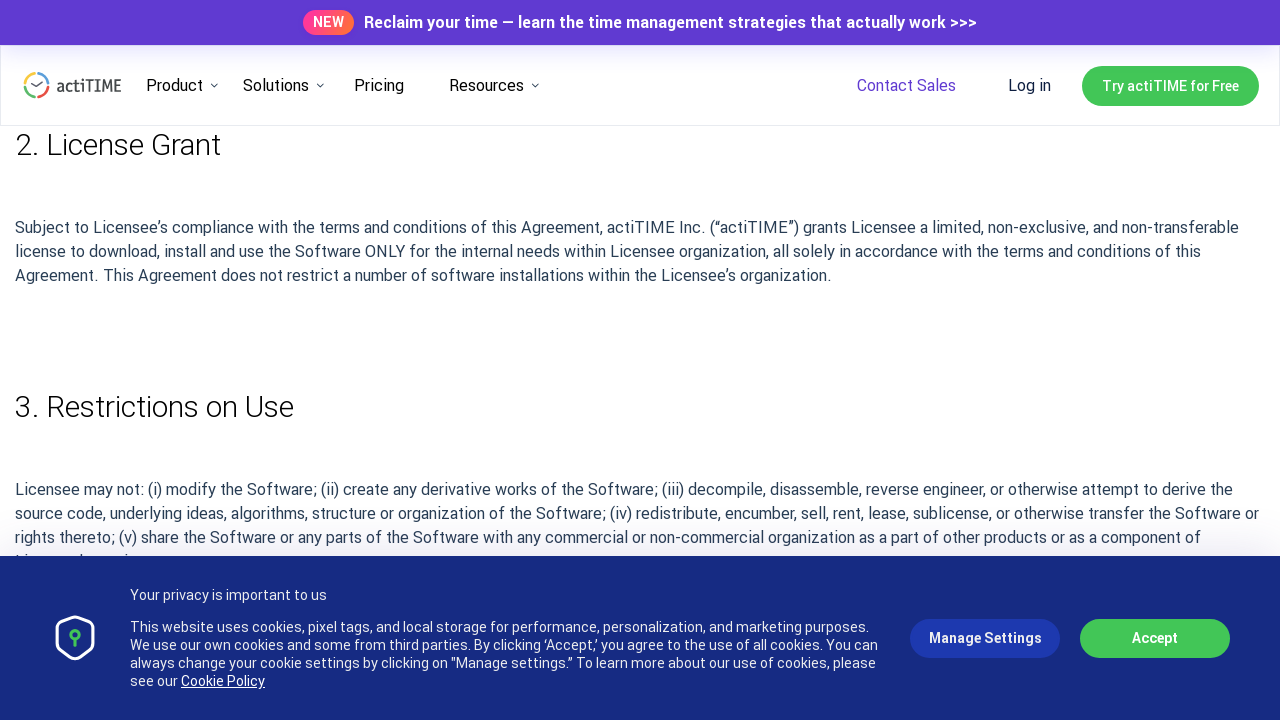

Waited 500ms after scroll up (iteration 5/11)
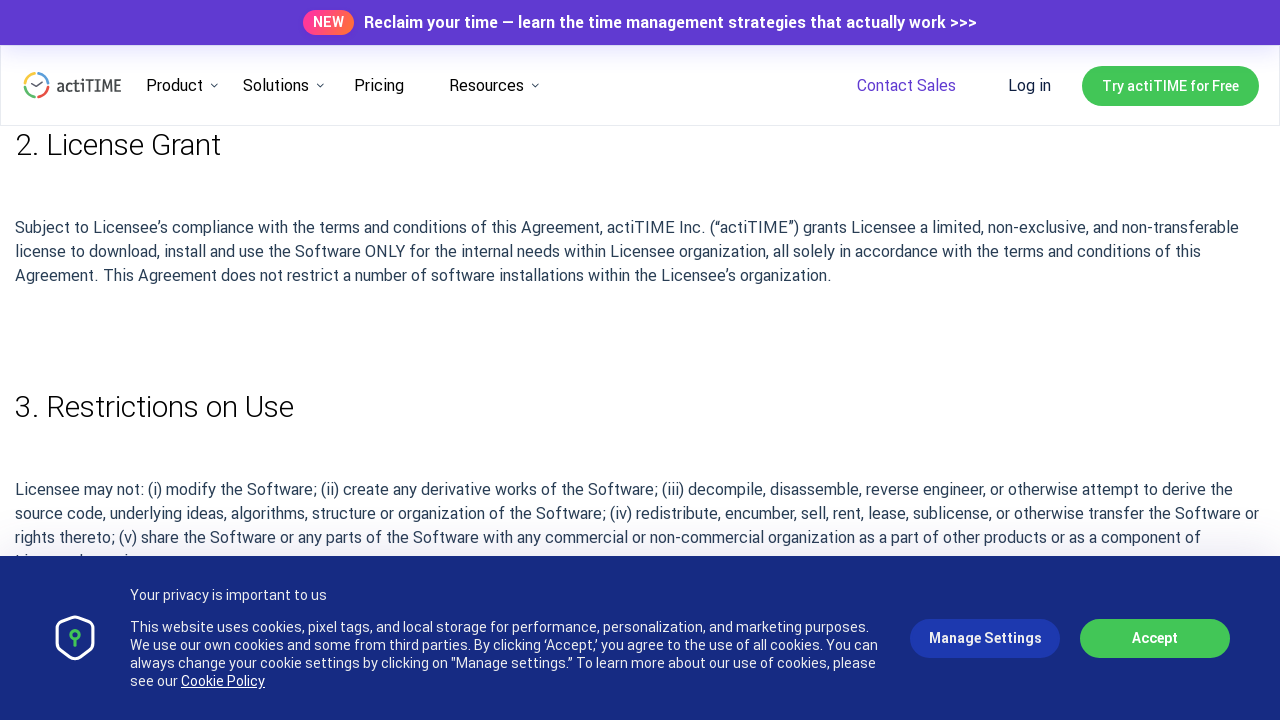

Scrolled up 200px using JavaScript (iteration 6/11)
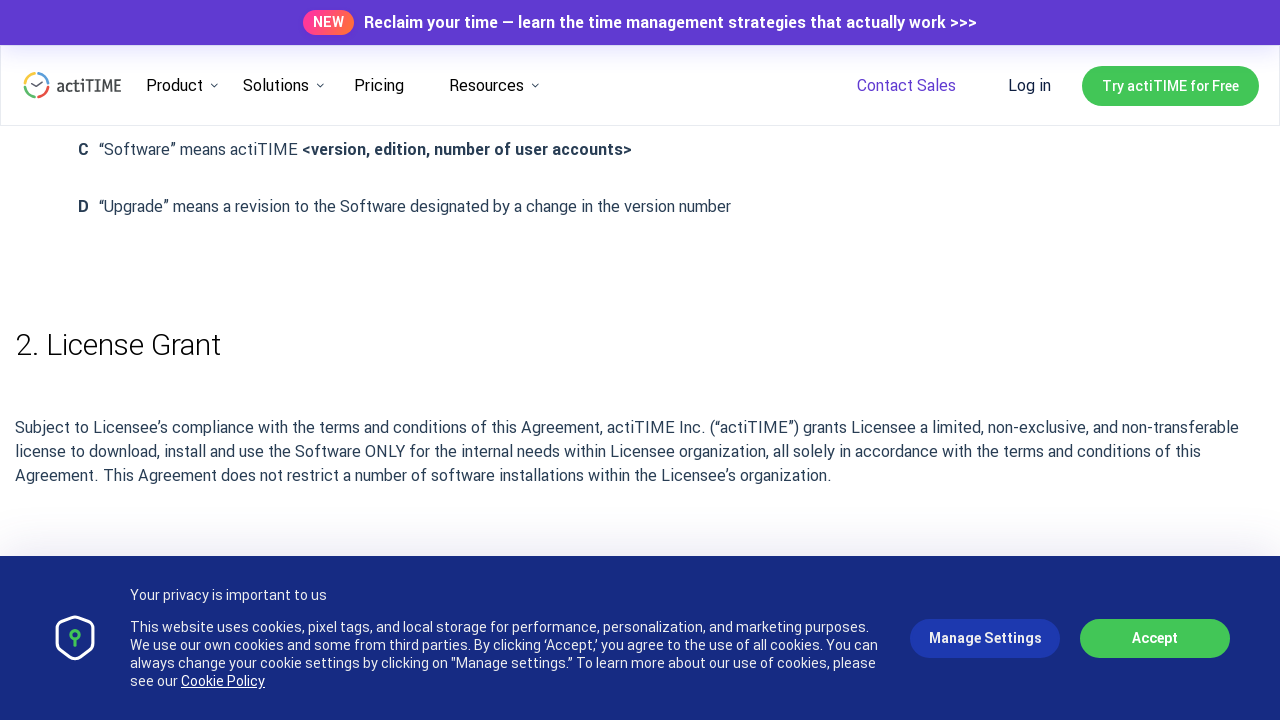

Waited 500ms after scroll up (iteration 6/11)
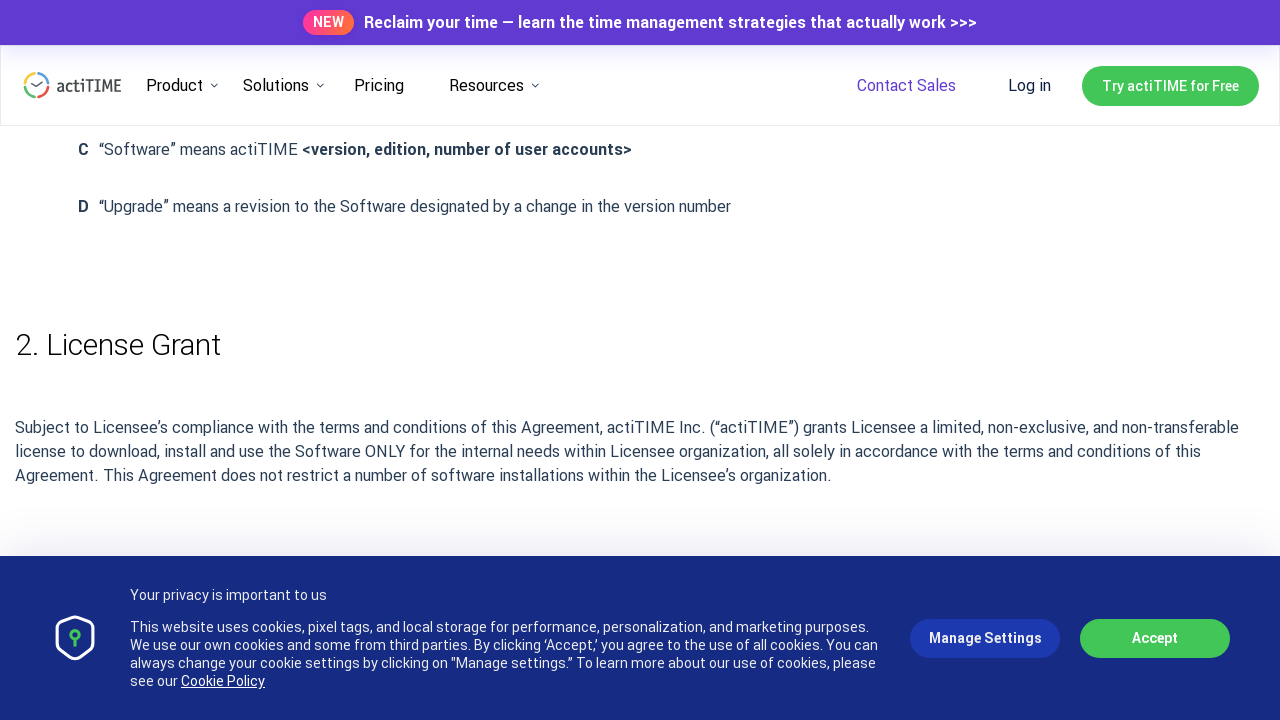

Scrolled up 200px using JavaScript (iteration 7/11)
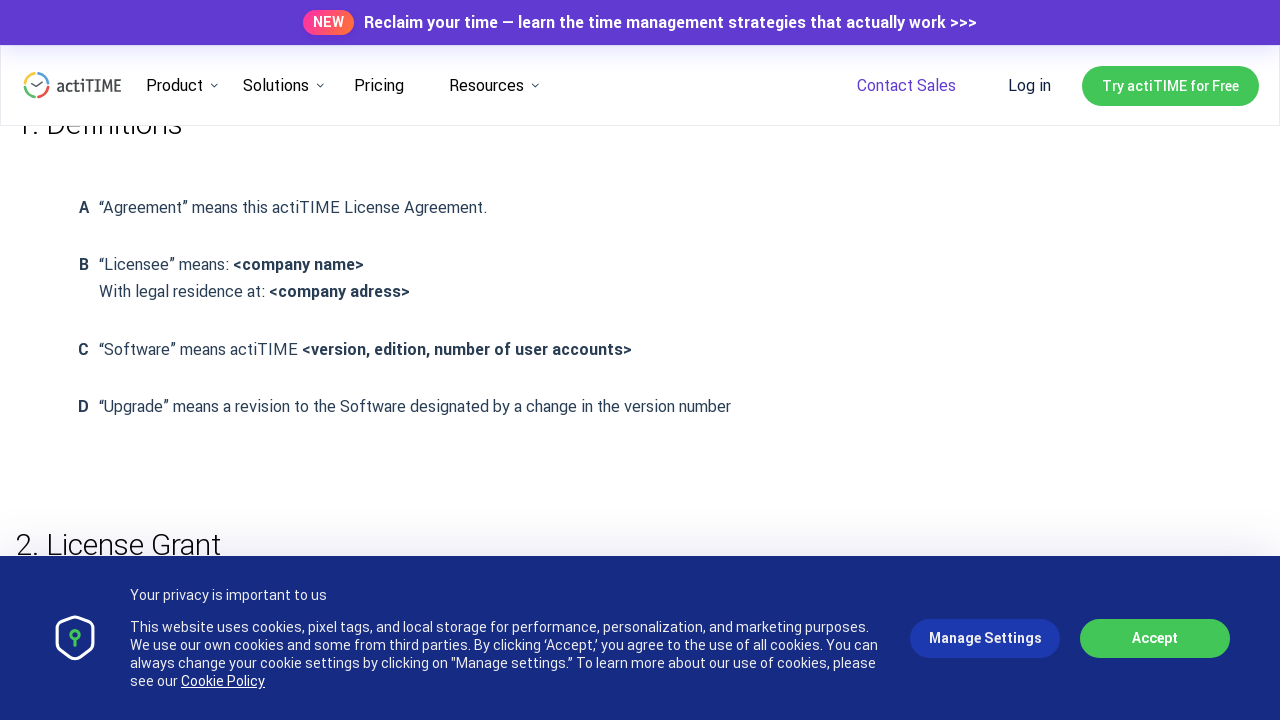

Waited 500ms after scroll up (iteration 7/11)
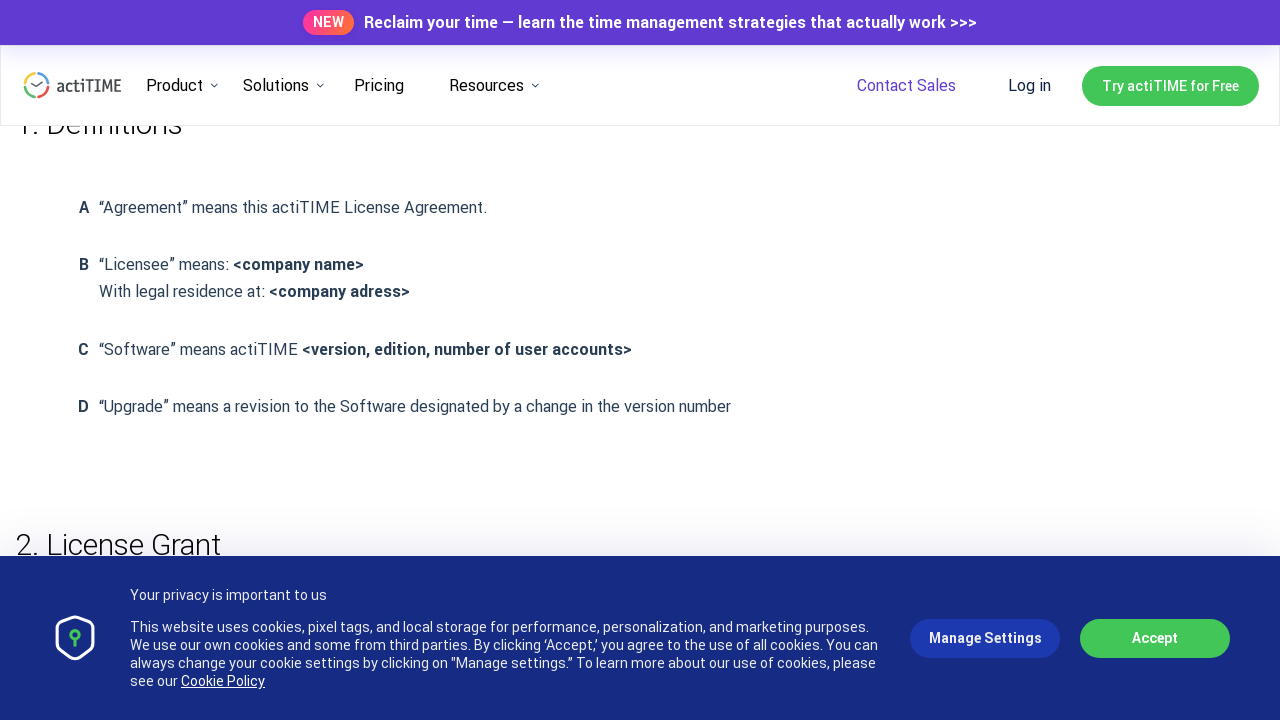

Scrolled up 200px using JavaScript (iteration 8/11)
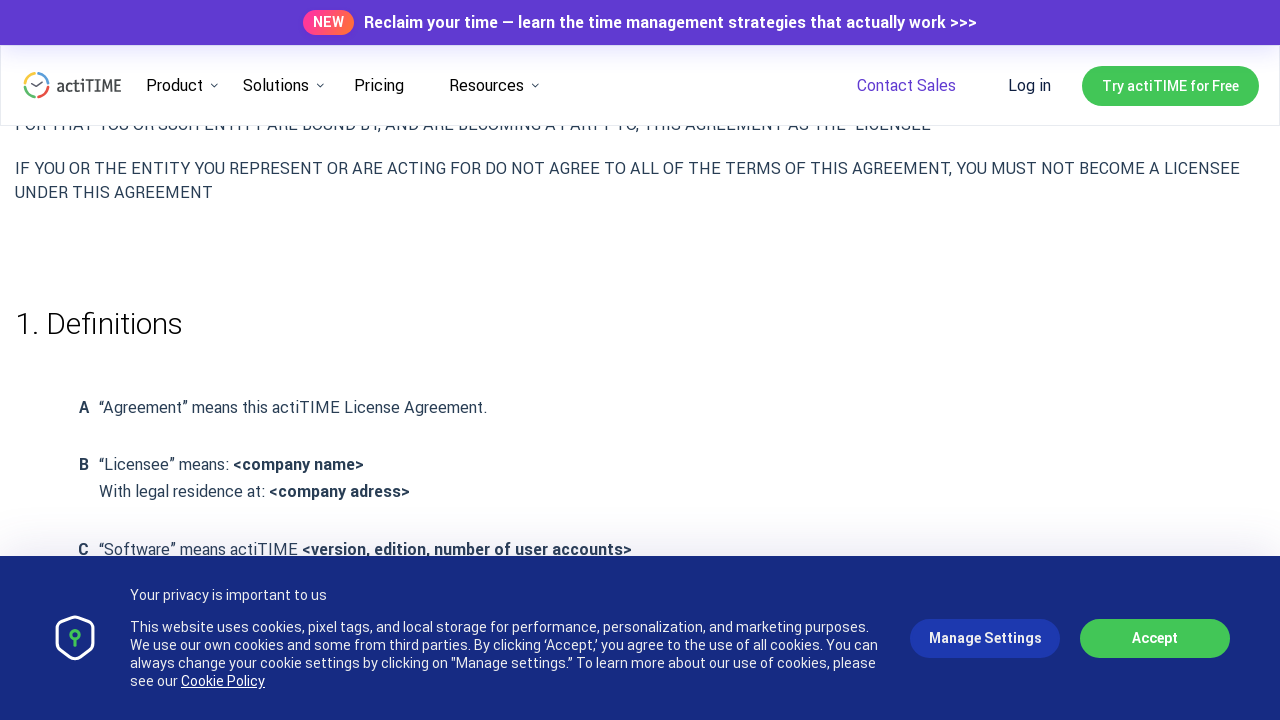

Waited 500ms after scroll up (iteration 8/11)
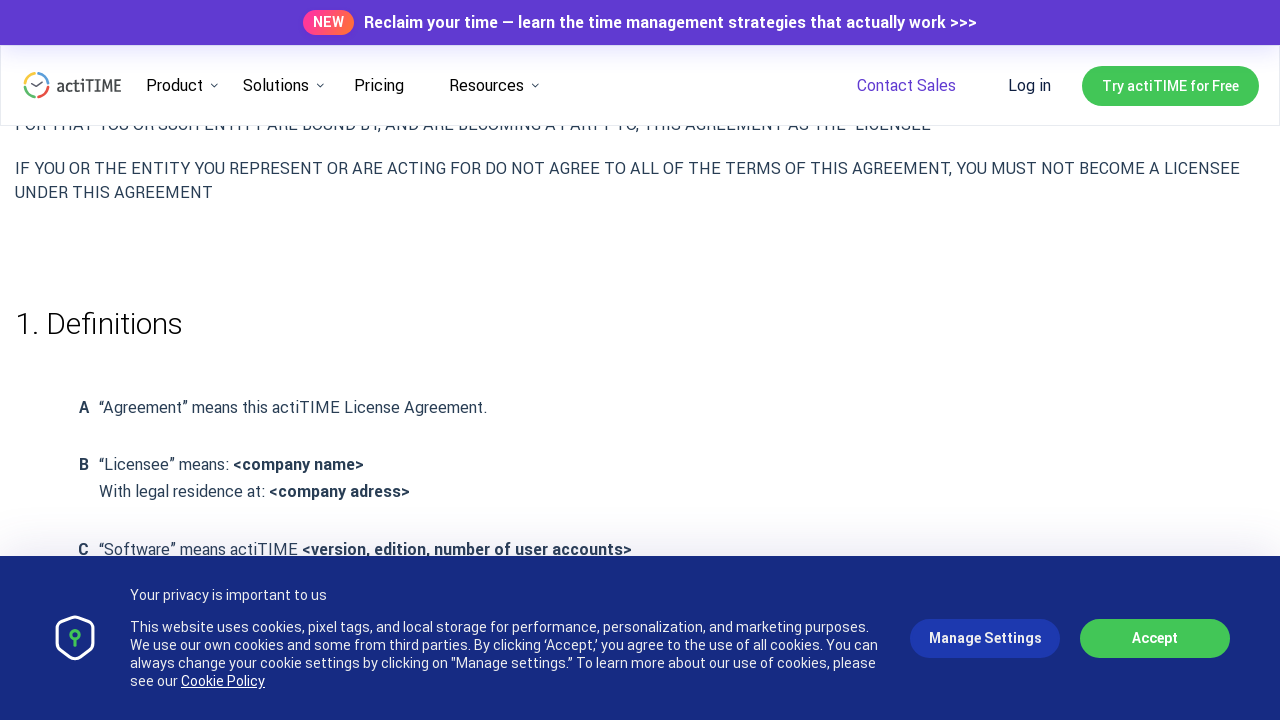

Scrolled up 200px using JavaScript (iteration 9/11)
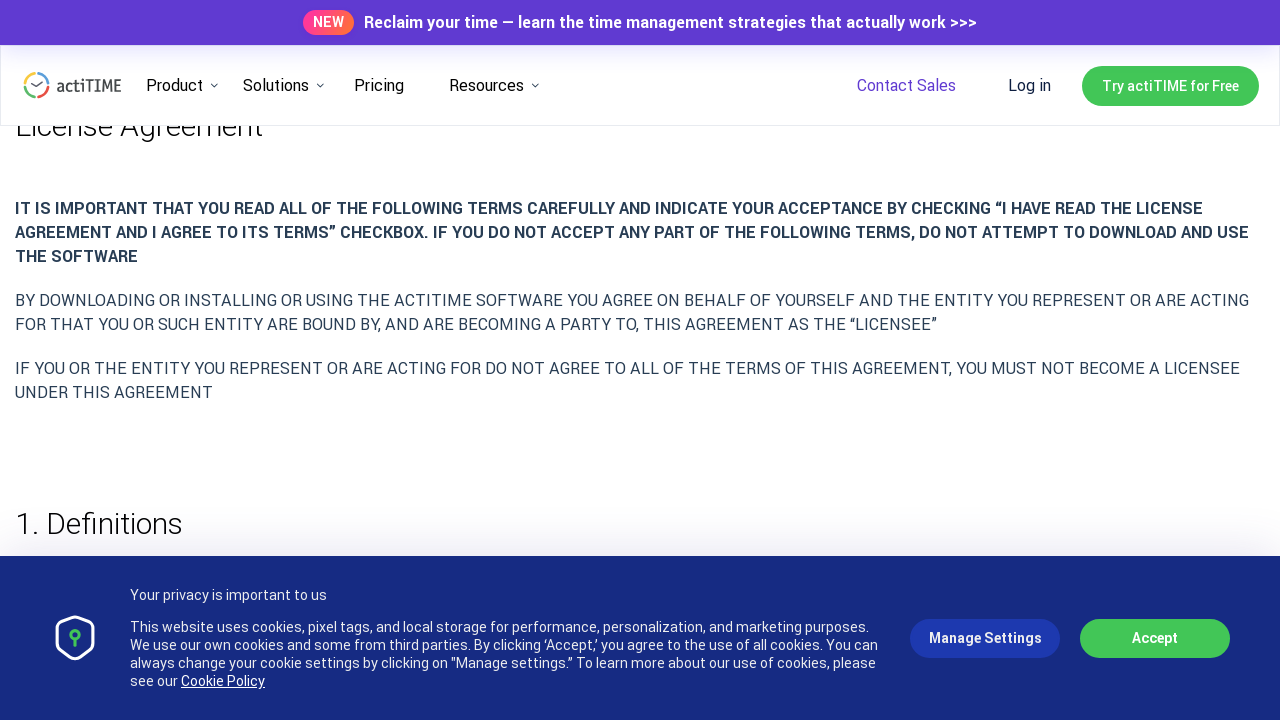

Waited 500ms after scroll up (iteration 9/11)
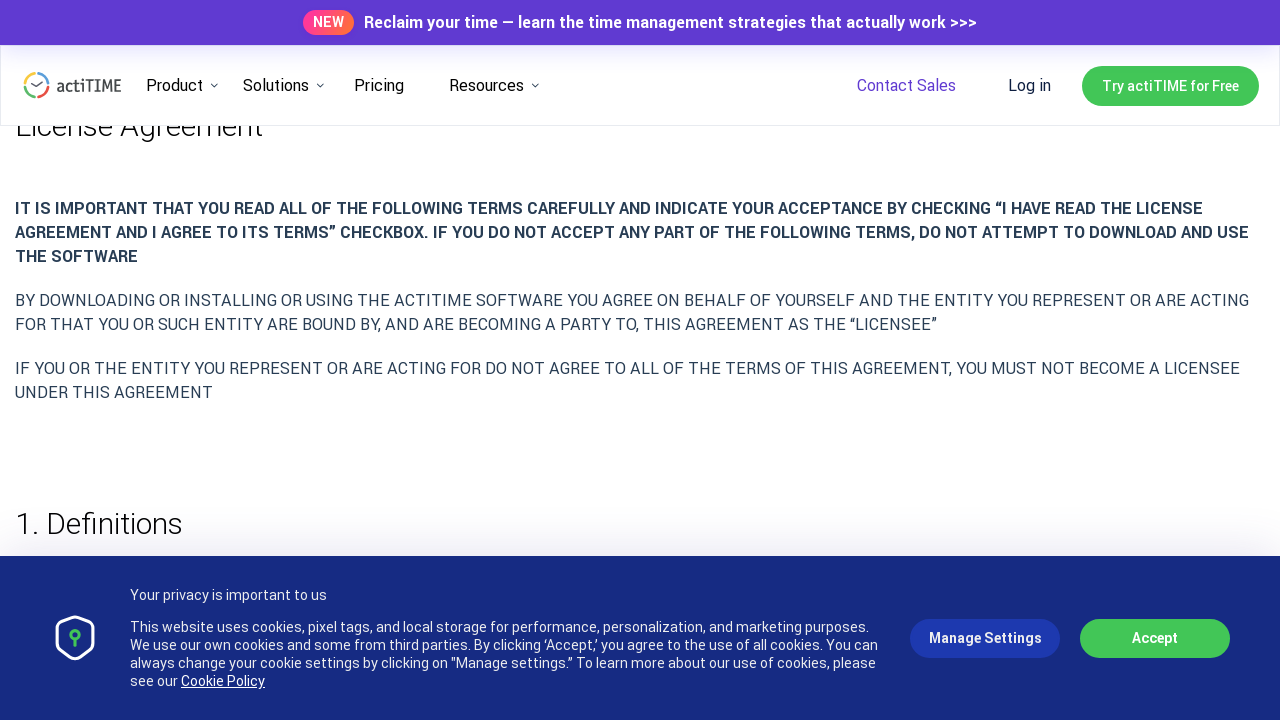

Scrolled up 200px using JavaScript (iteration 10/11)
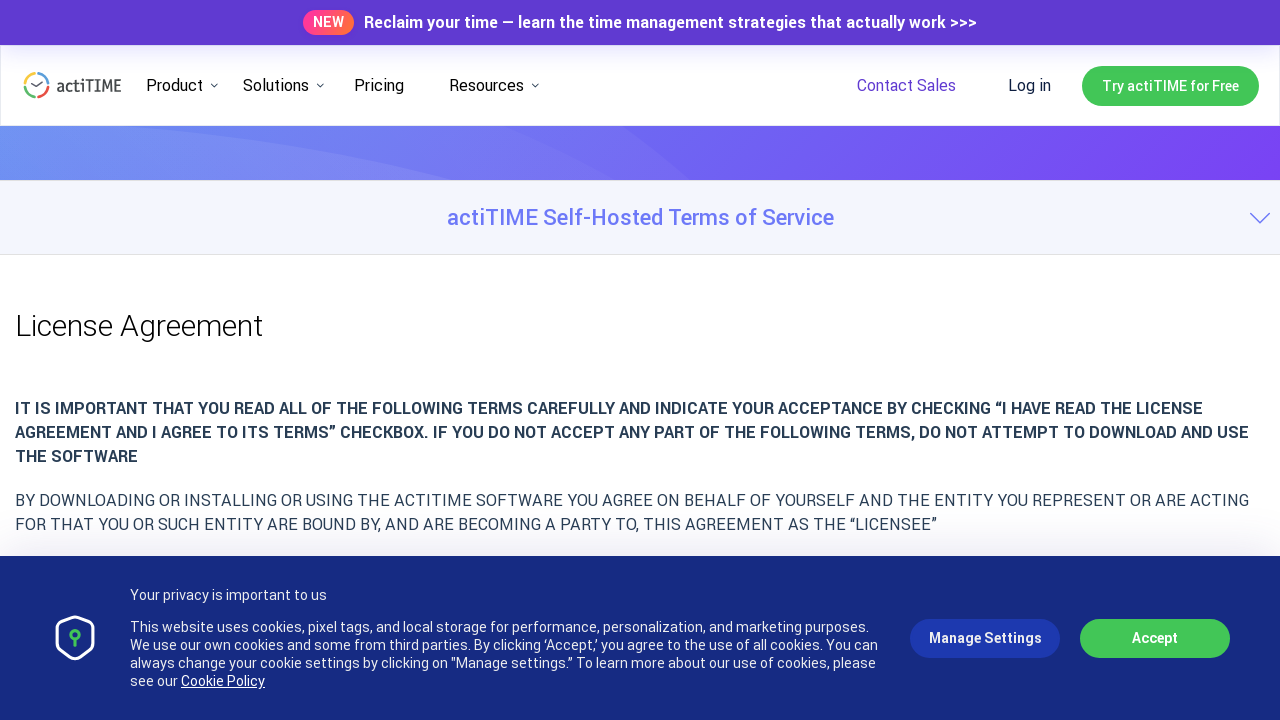

Waited 500ms after scroll up (iteration 10/11)
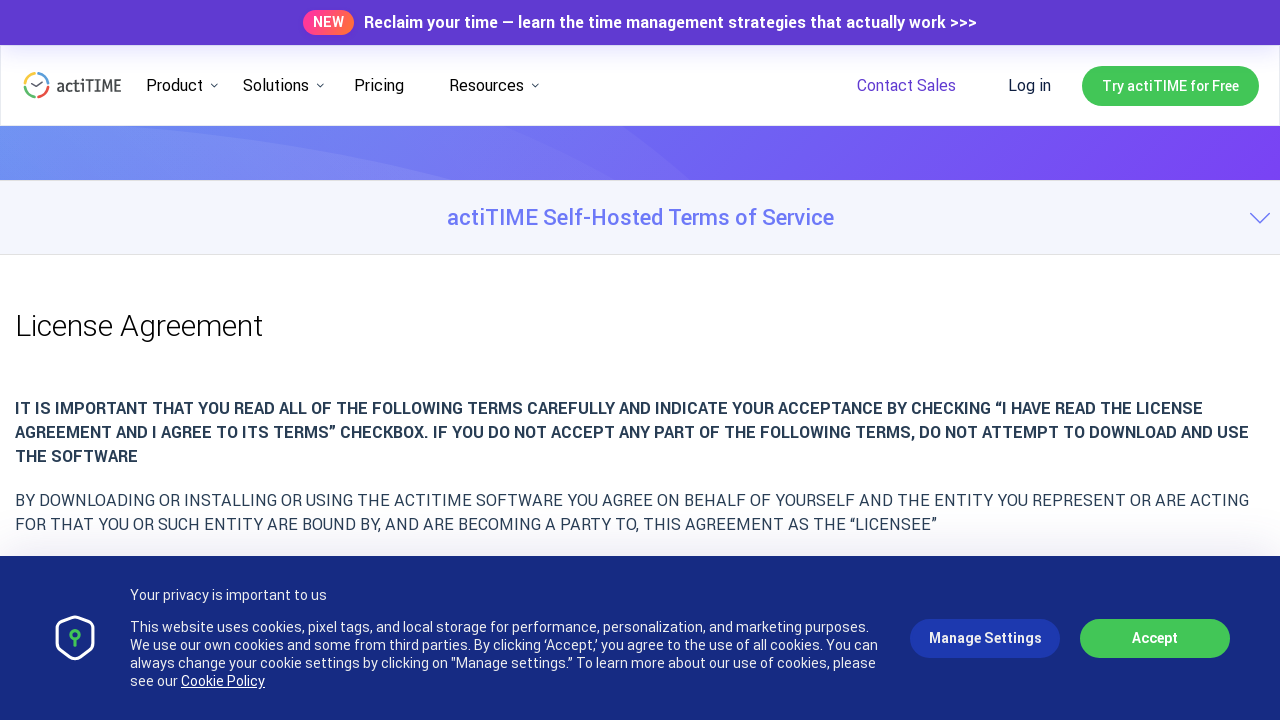

Scrolled up 200px using JavaScript (iteration 11/11)
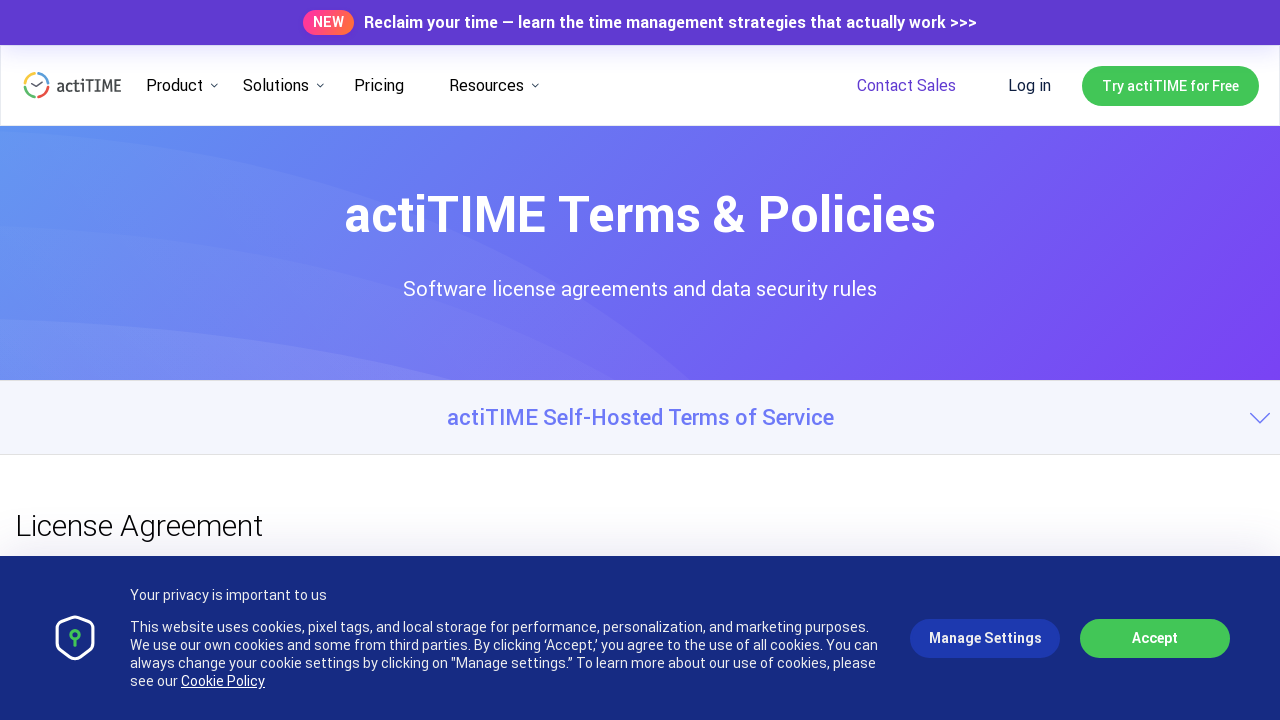

Waited 500ms after scroll up (iteration 11/11)
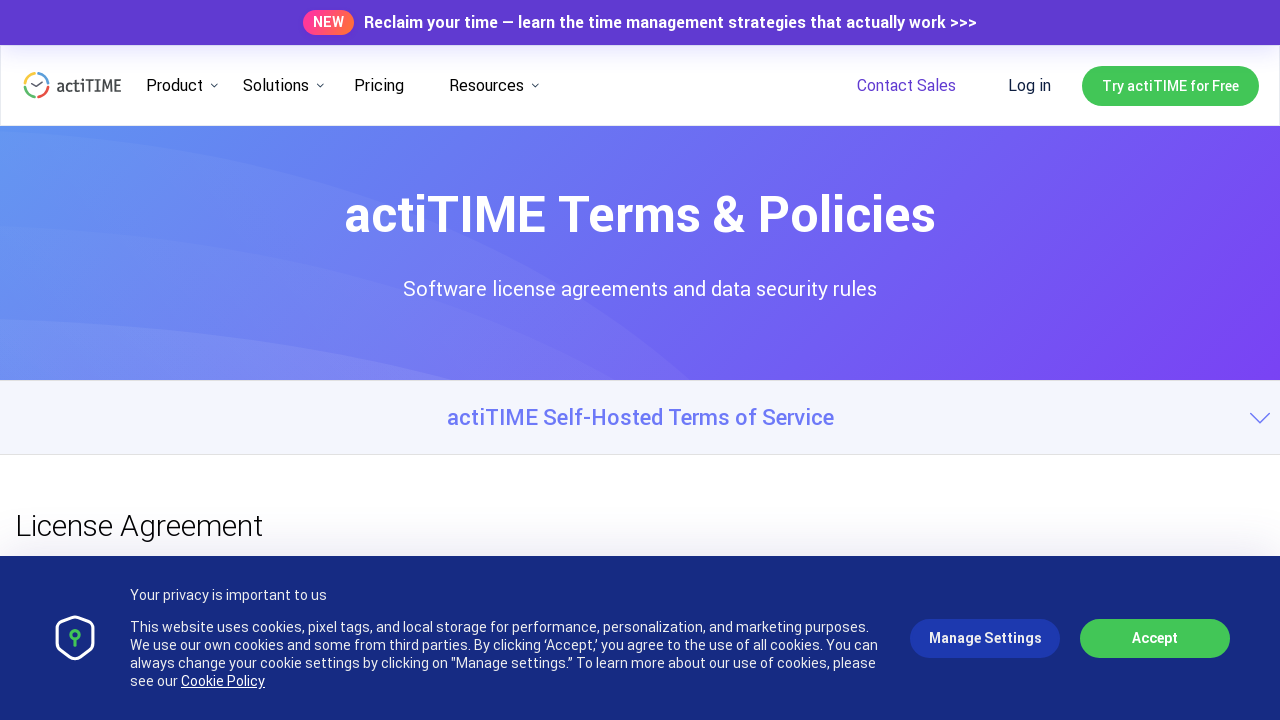

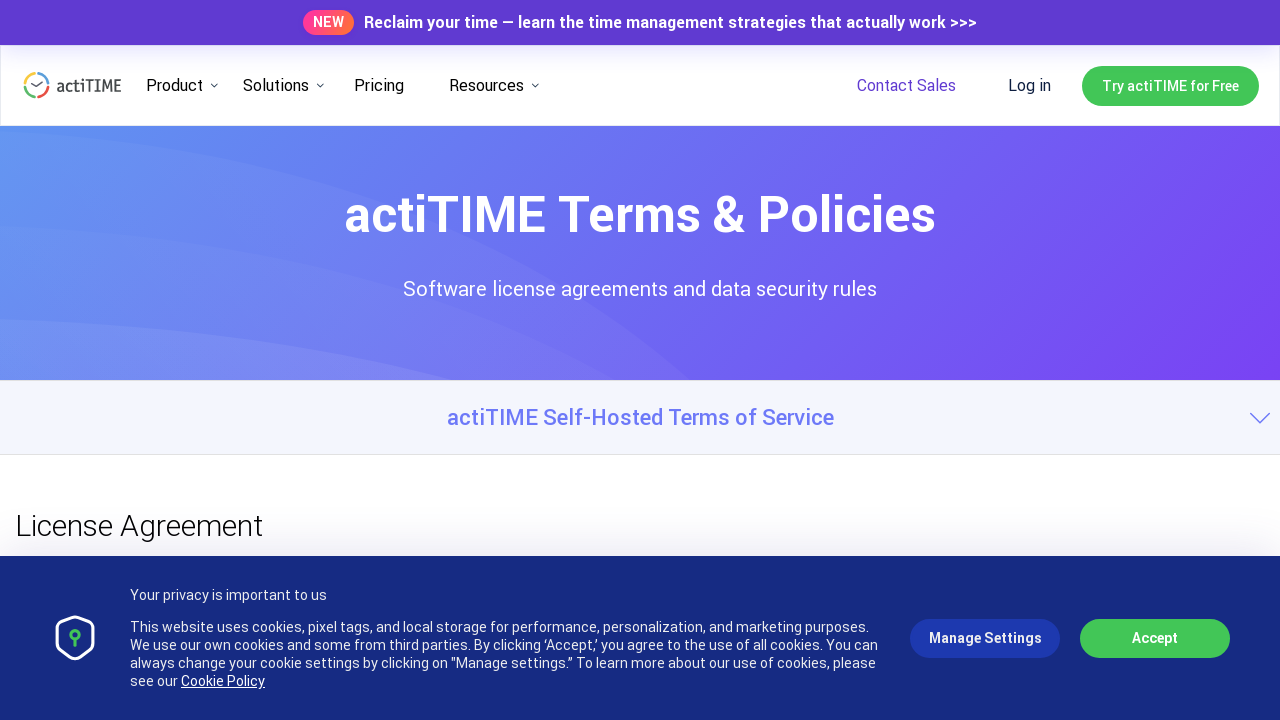